Tests interaction with EMI calculator by hovering over graph elements and adjusting the loan term slider

Starting URL: https://emicalculator.net/

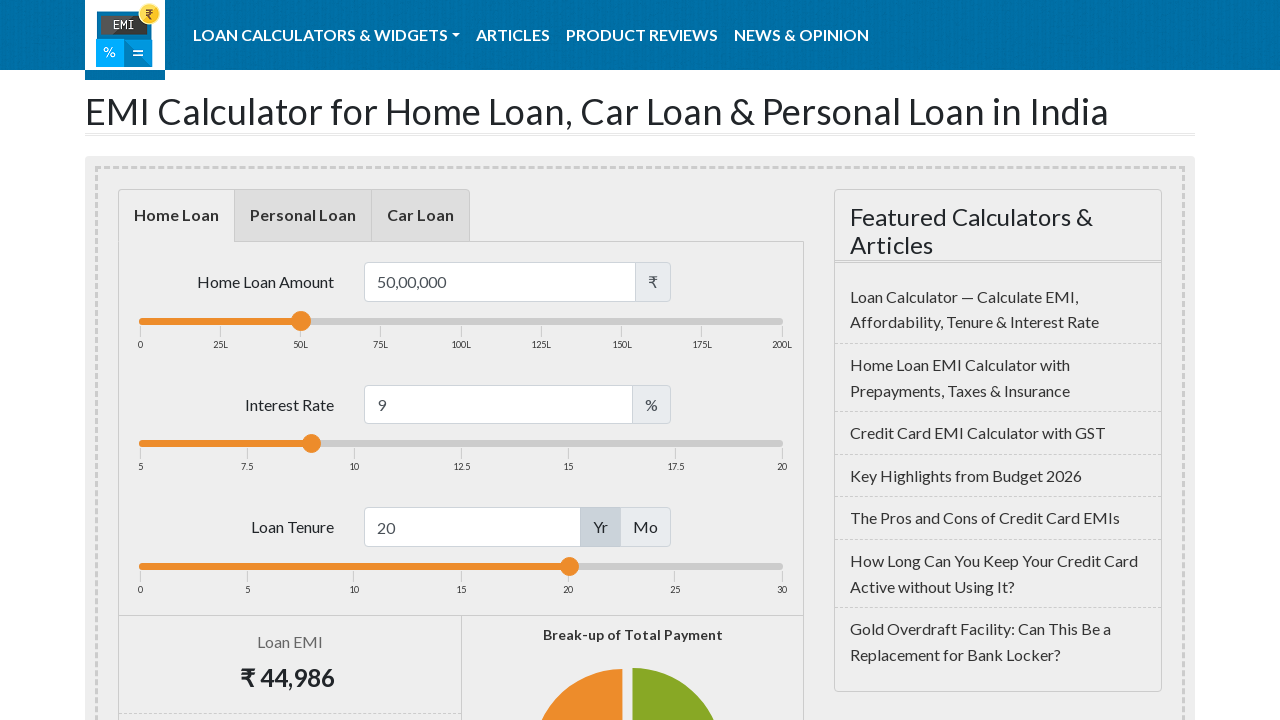

Waited 5 seconds for page to load
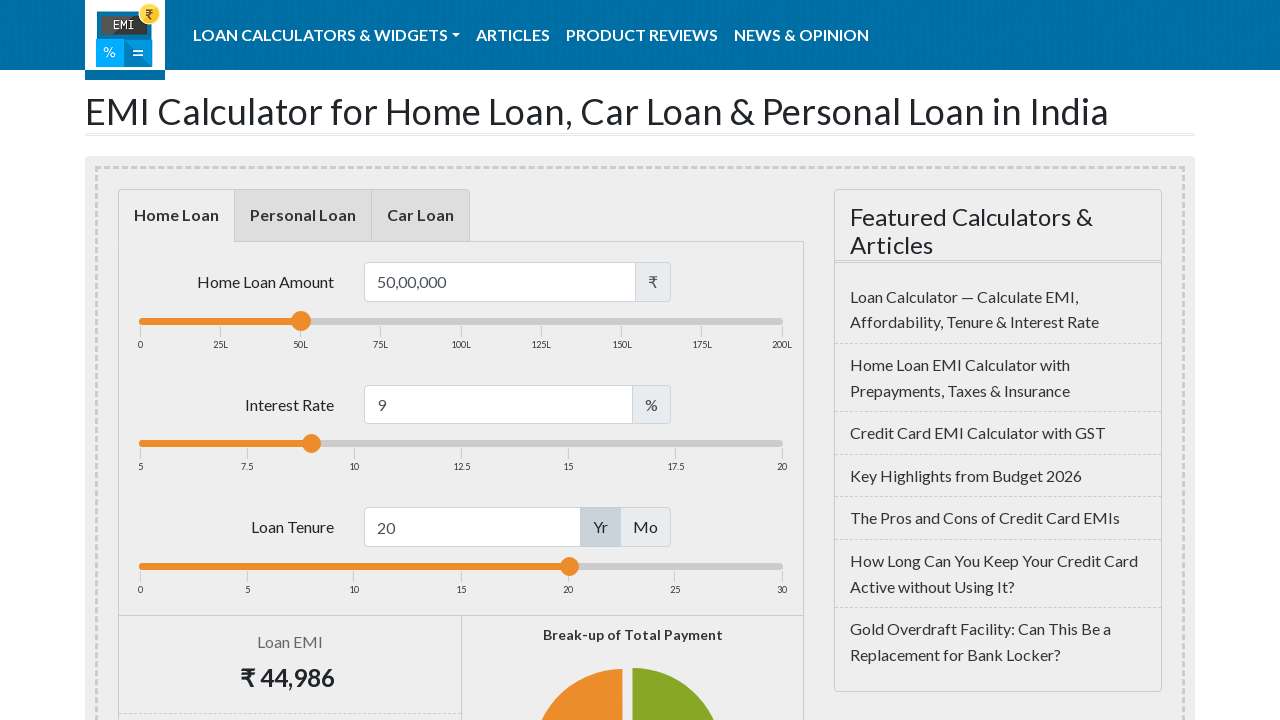

Located all rect elements in the chart
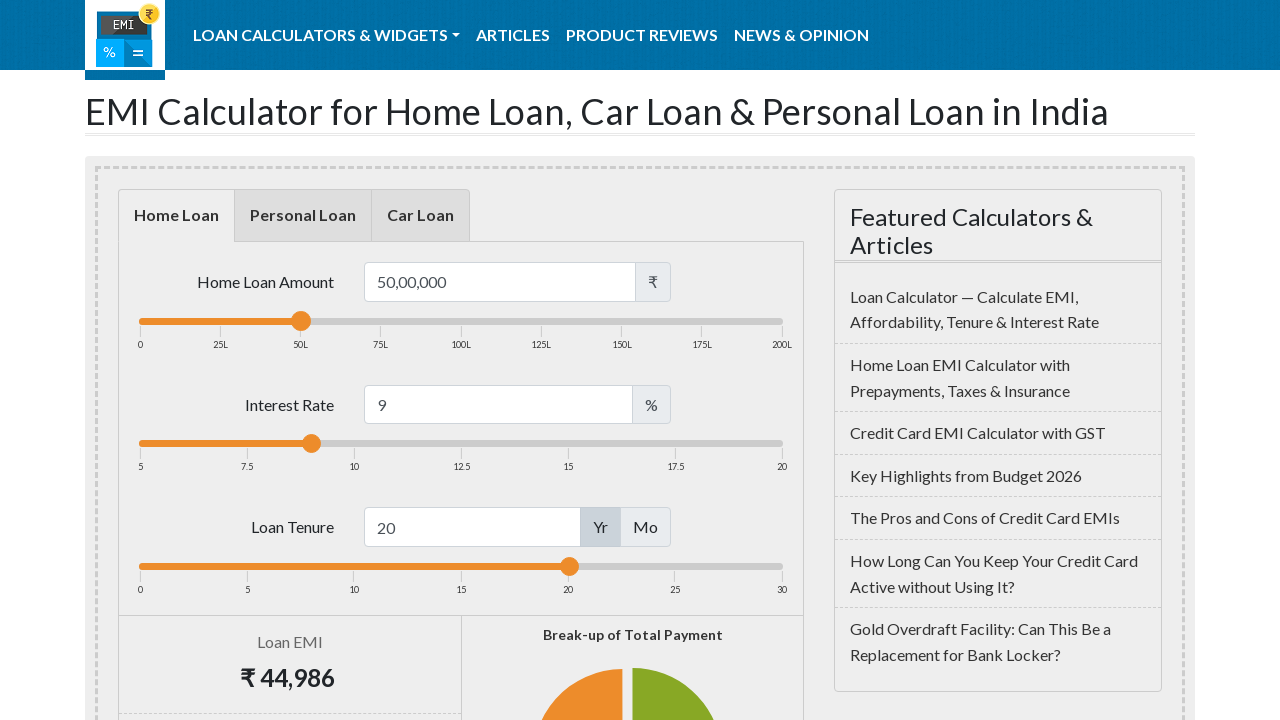

Located all path elements in the chart
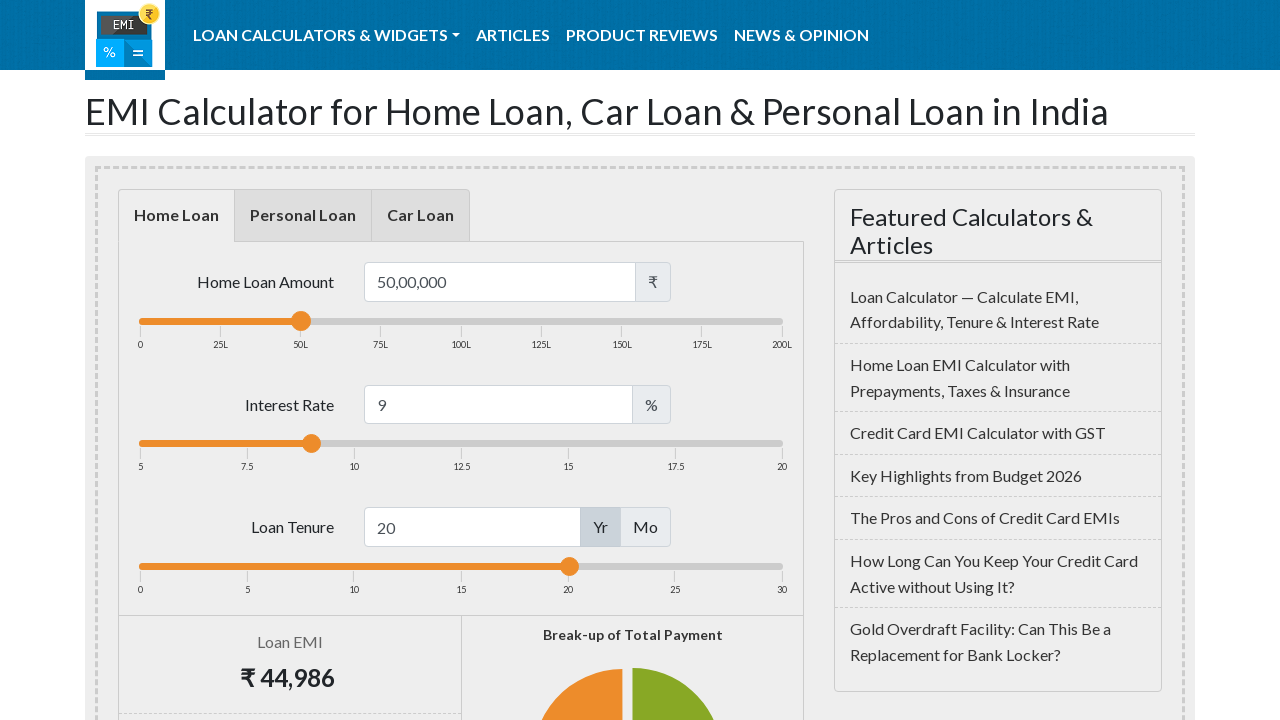

Located the loan term slider element
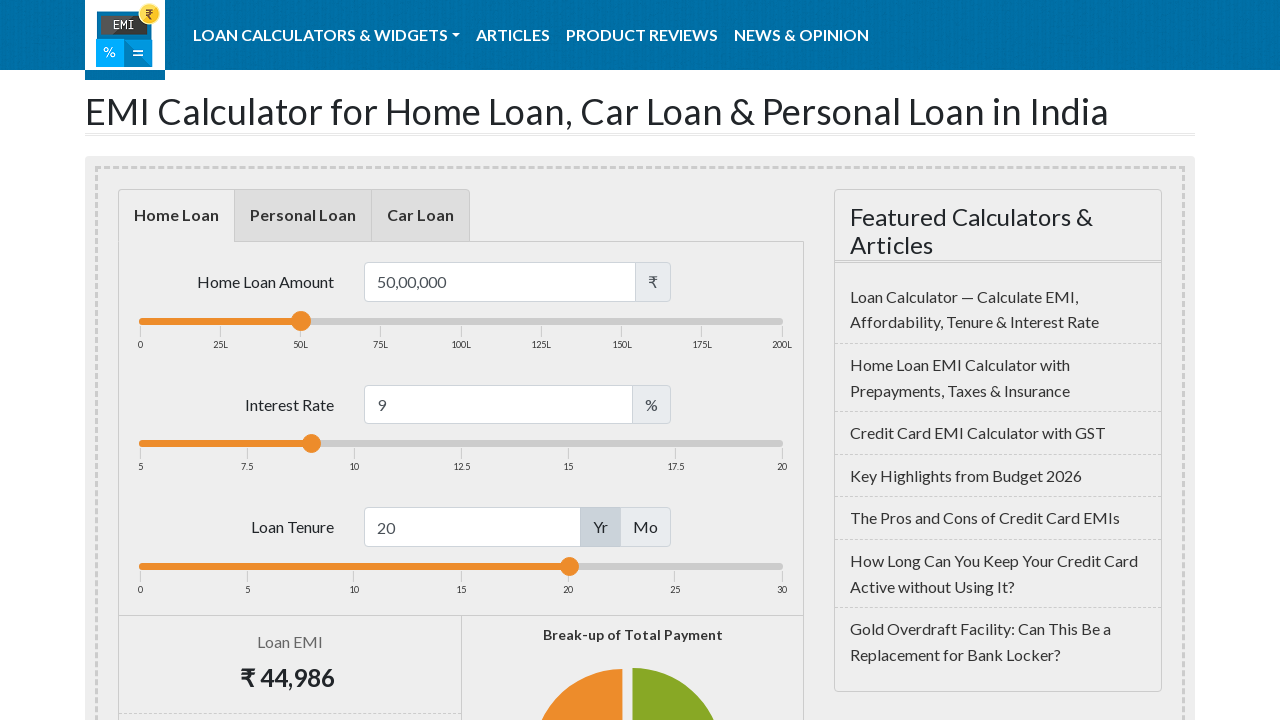

Hovered over the loan term slider at (569, 566) on xpath=//form[@id='emicalculatorform']//*[@id='loantermslider']//span
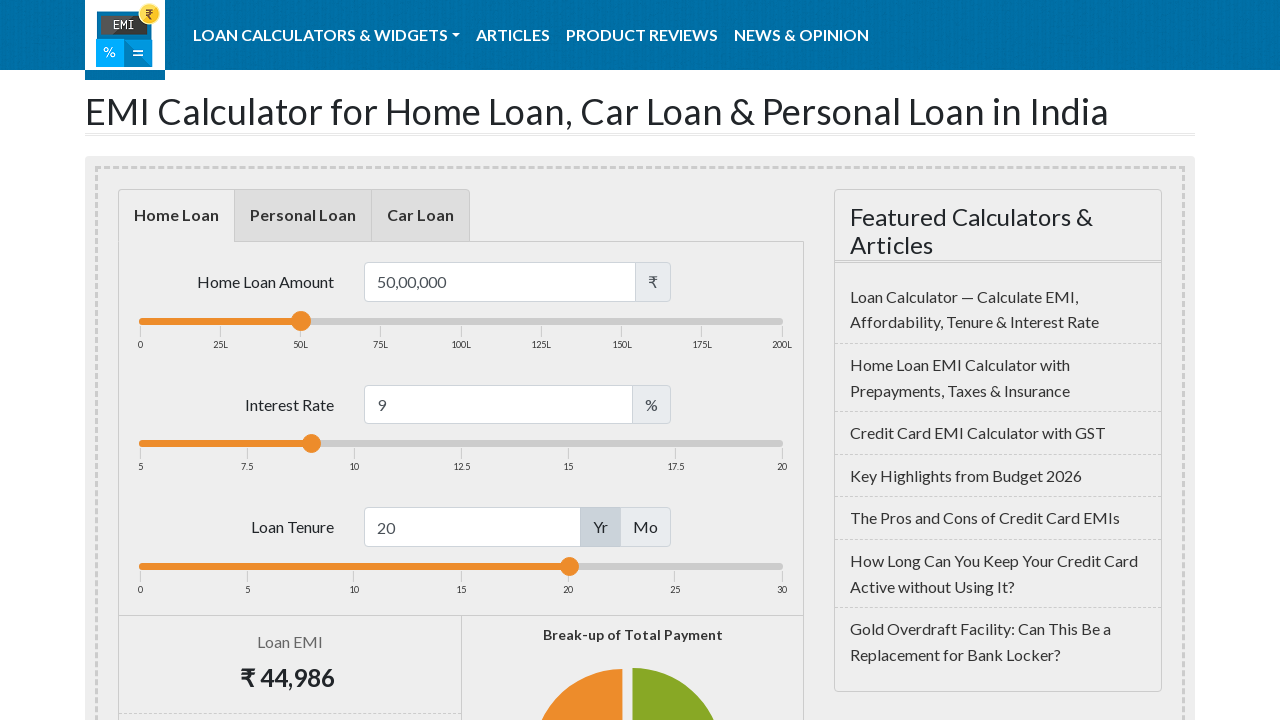

Moved mouse to slider position (iteration 1/10) at (569, 566)
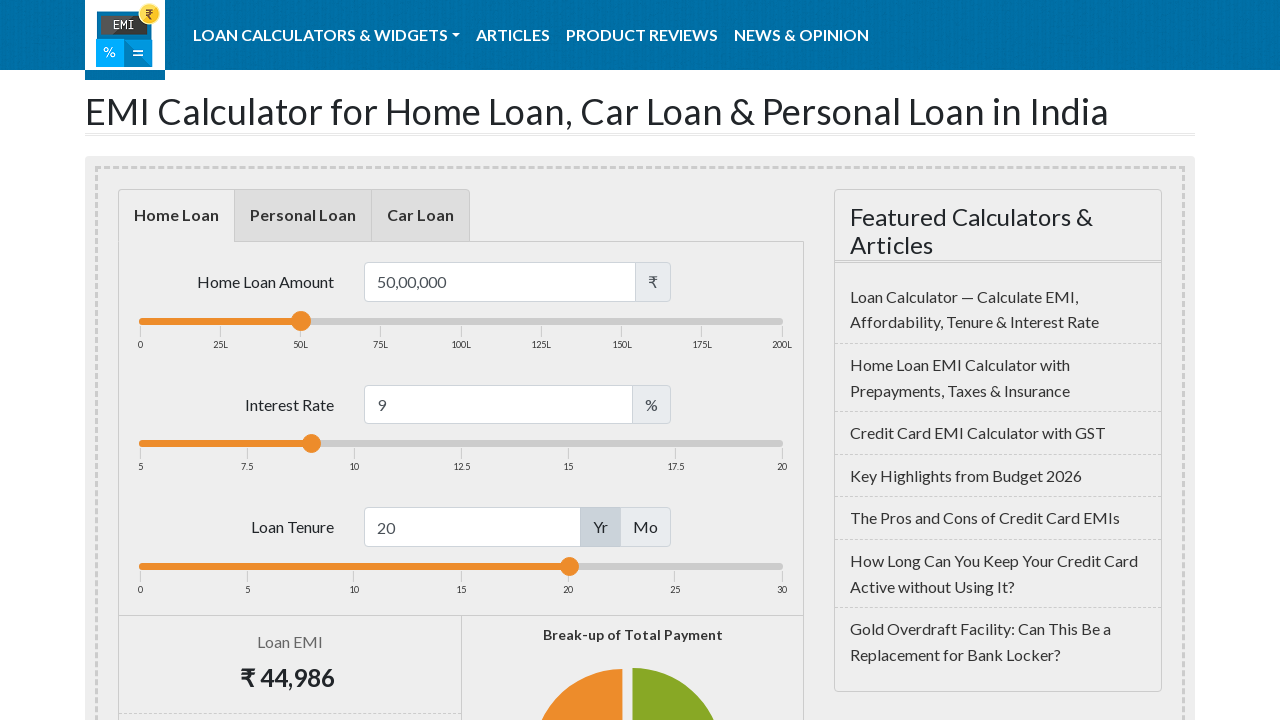

Pressed mouse button down on slider (iteration 1/10) at (569, 566)
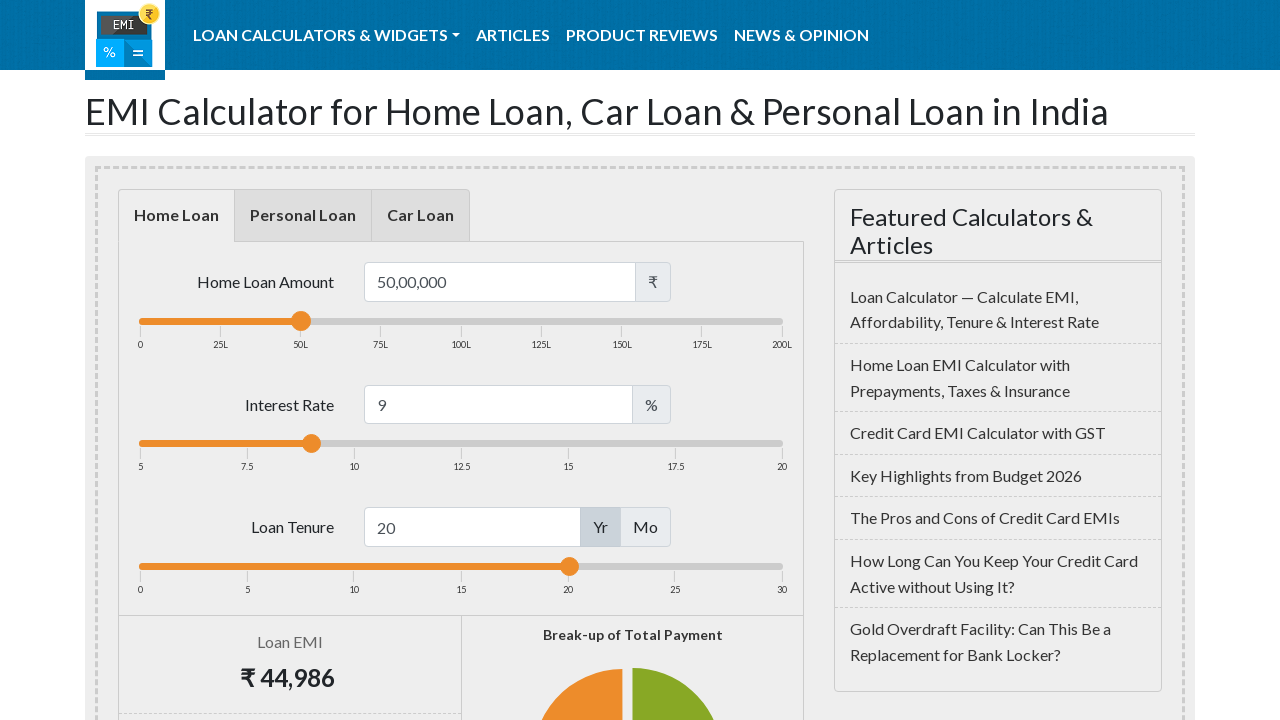

Dragged slider 50 pixels to the right (iteration 1/10) at (619, 566)
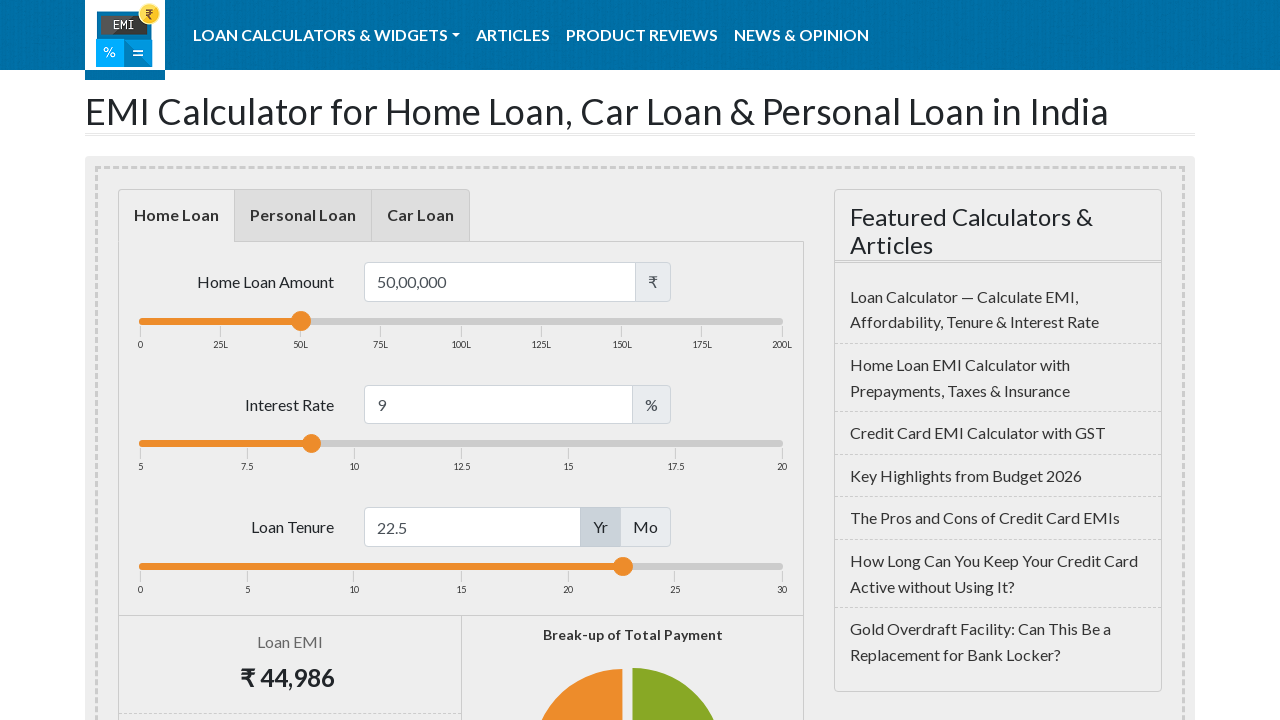

Released mouse button on slider (iteration 1/10) at (619, 566)
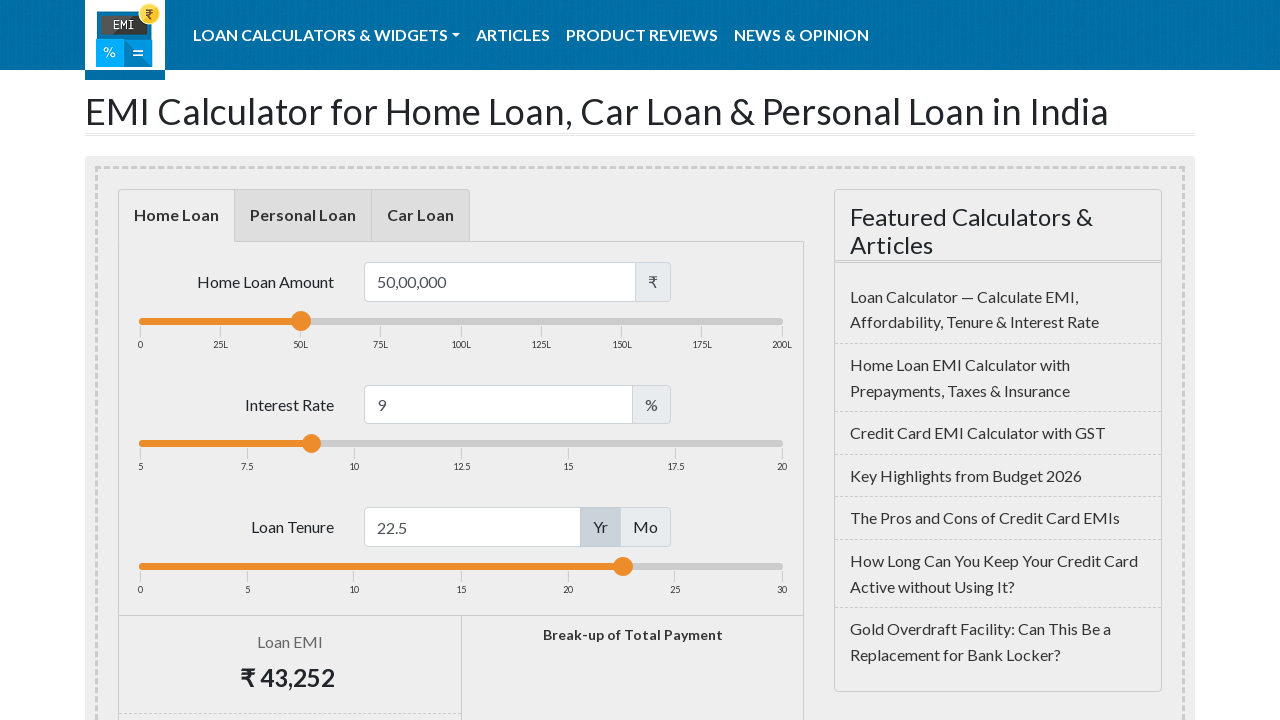

Moved mouse to slider position (iteration 2/10) at (623, 566)
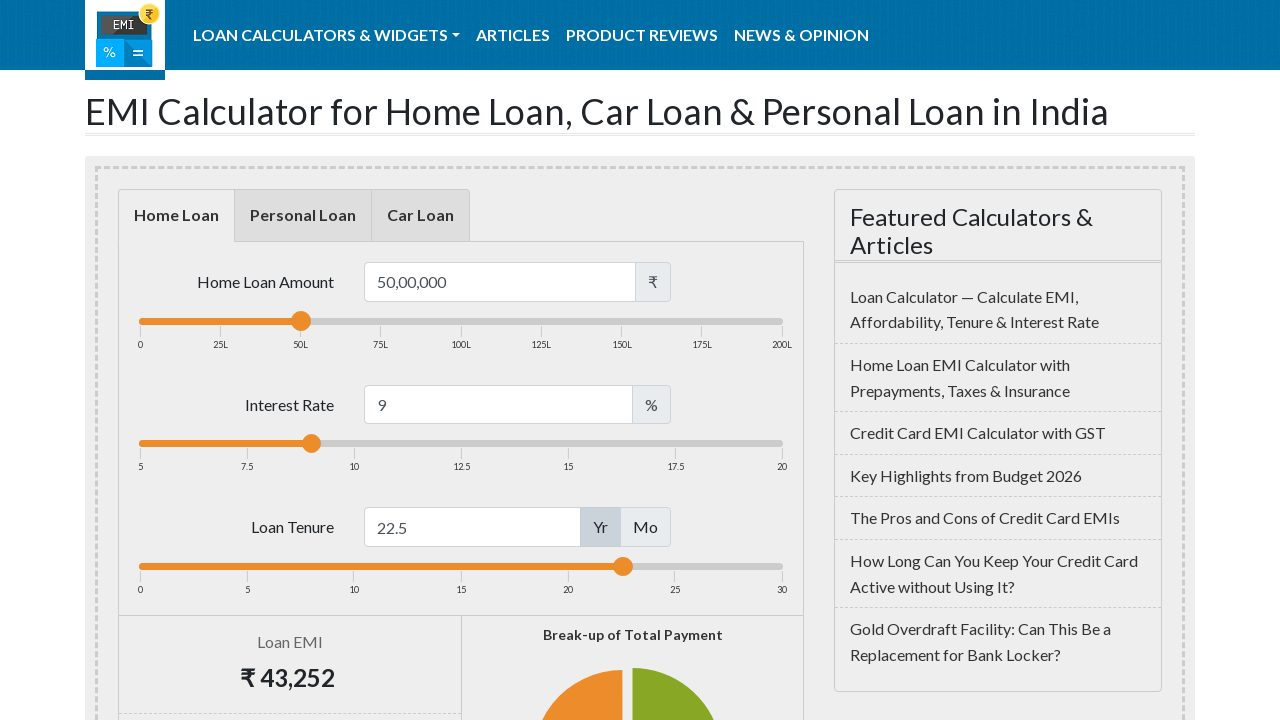

Pressed mouse button down on slider (iteration 2/10) at (623, 566)
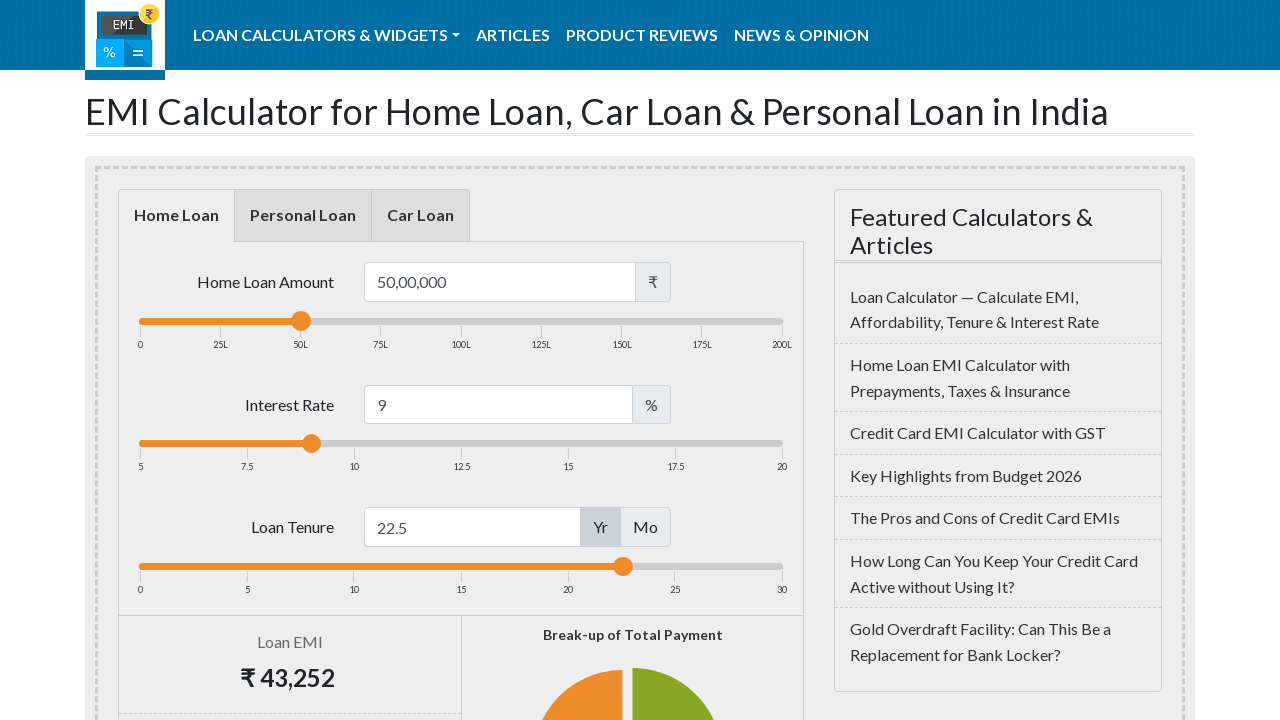

Dragged slider 50 pixels to the right (iteration 2/10) at (673, 566)
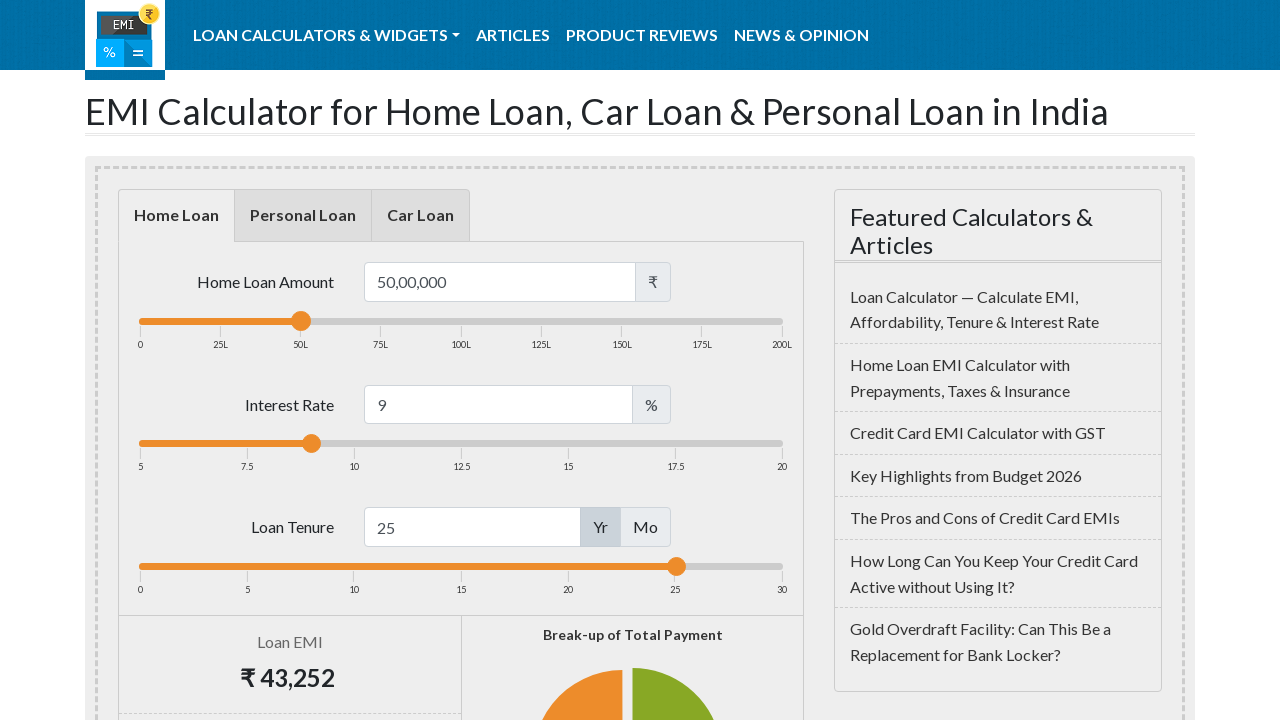

Released mouse button on slider (iteration 2/10) at (673, 566)
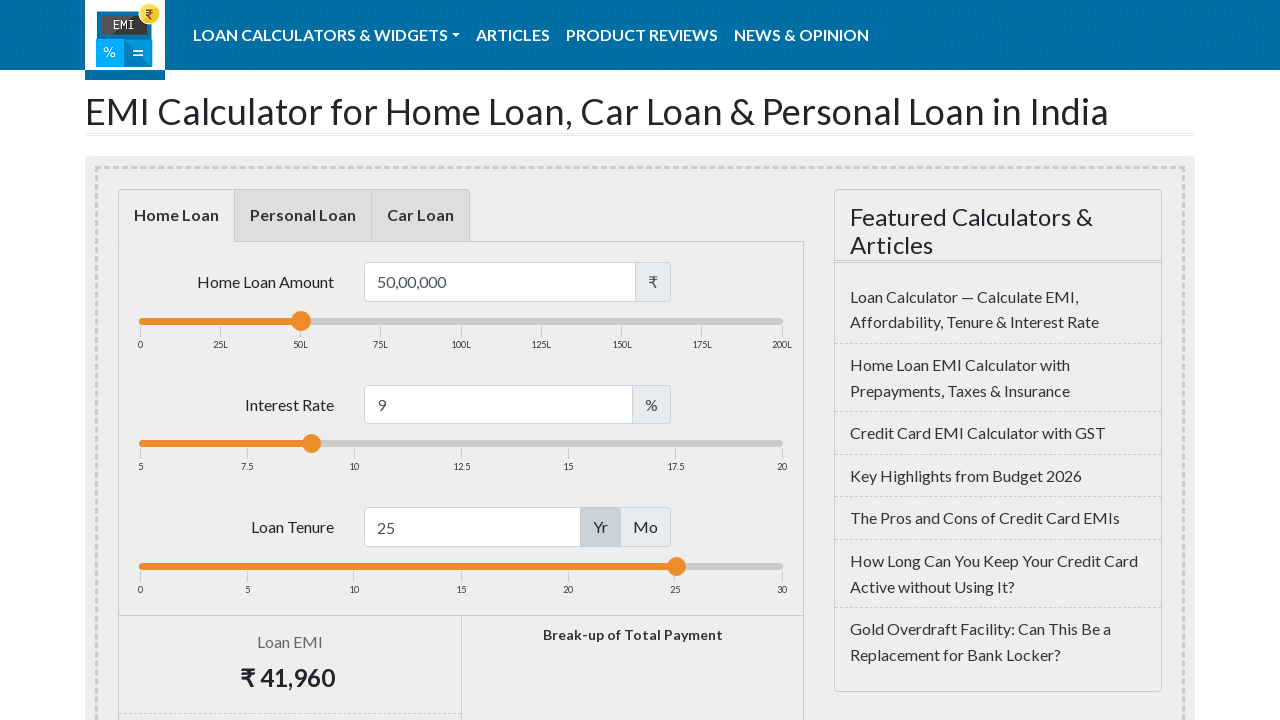

Moved mouse to slider position (iteration 3/10) at (677, 566)
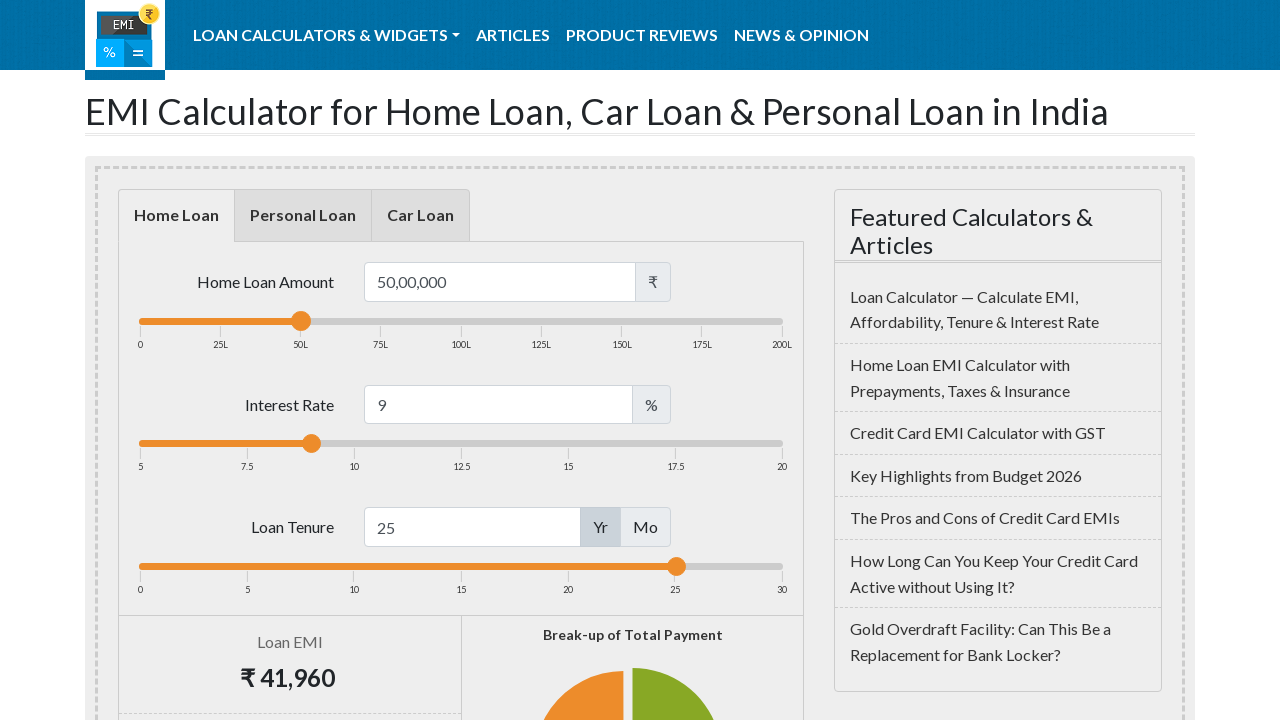

Pressed mouse button down on slider (iteration 3/10) at (677, 566)
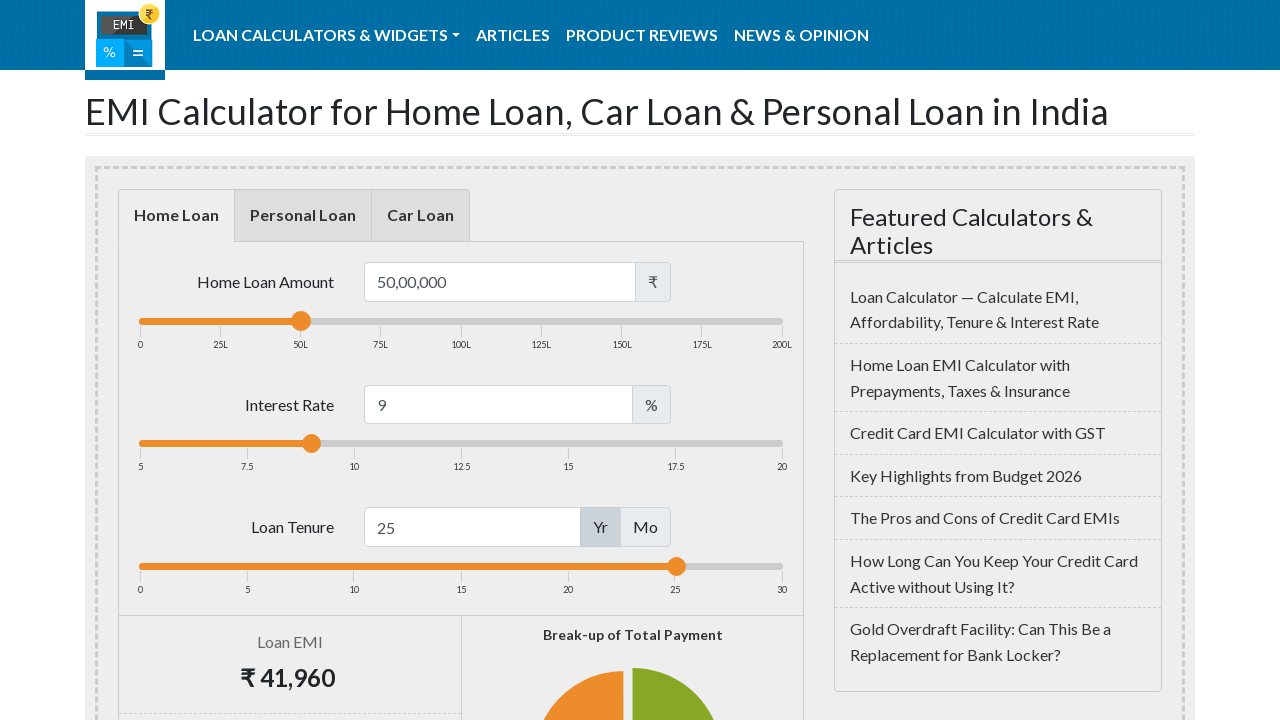

Dragged slider 50 pixels to the right (iteration 3/10) at (727, 566)
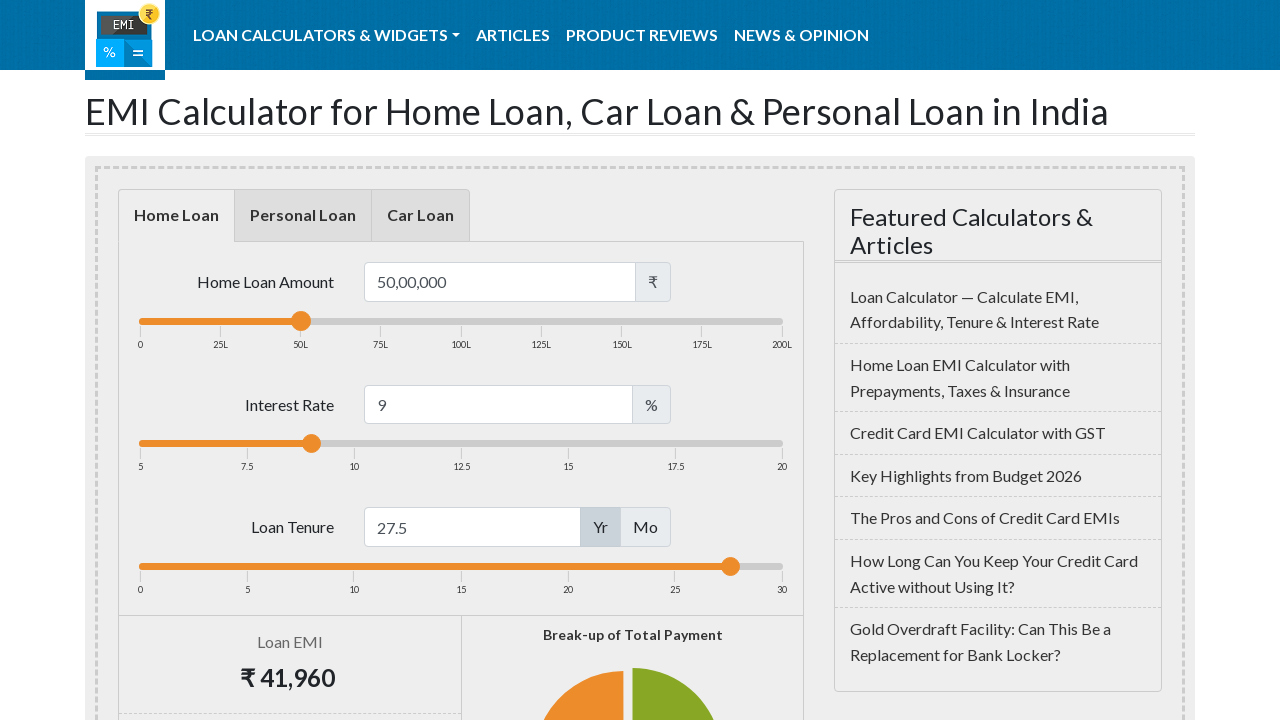

Released mouse button on slider (iteration 3/10) at (727, 566)
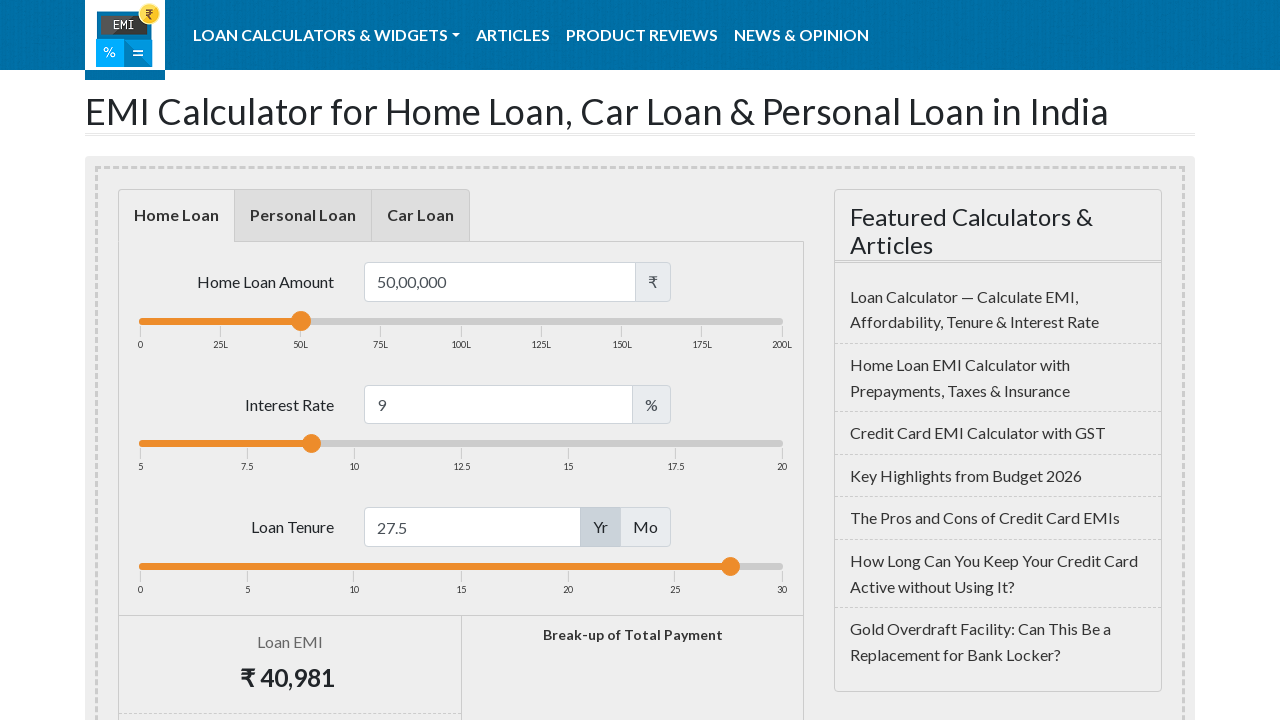

Moved mouse to slider position (iteration 4/10) at (730, 566)
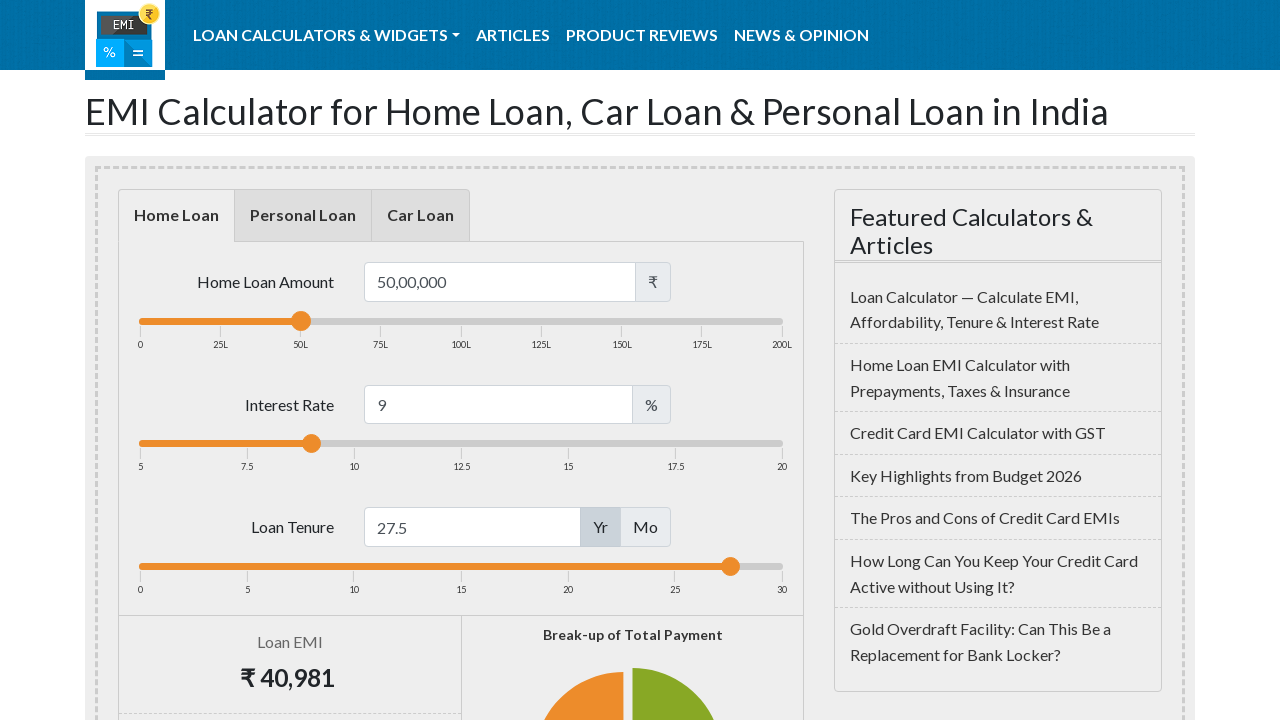

Pressed mouse button down on slider (iteration 4/10) at (730, 566)
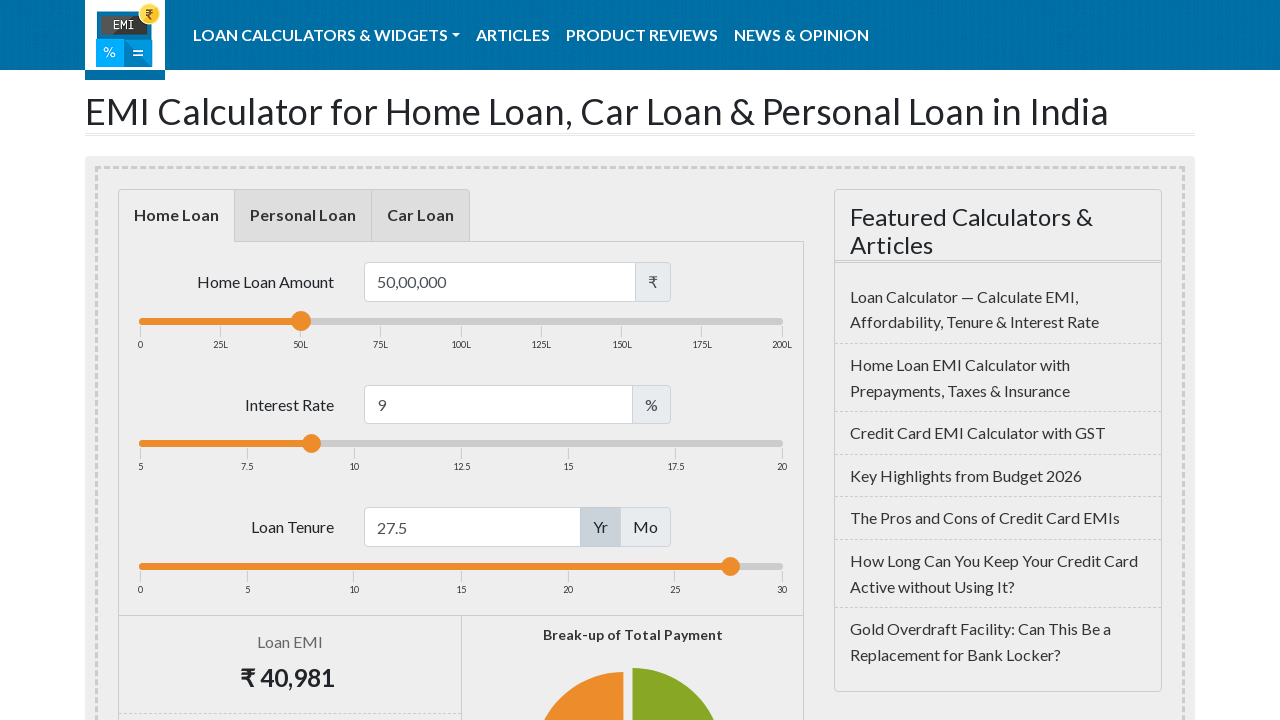

Dragged slider 50 pixels to the right (iteration 4/10) at (780, 566)
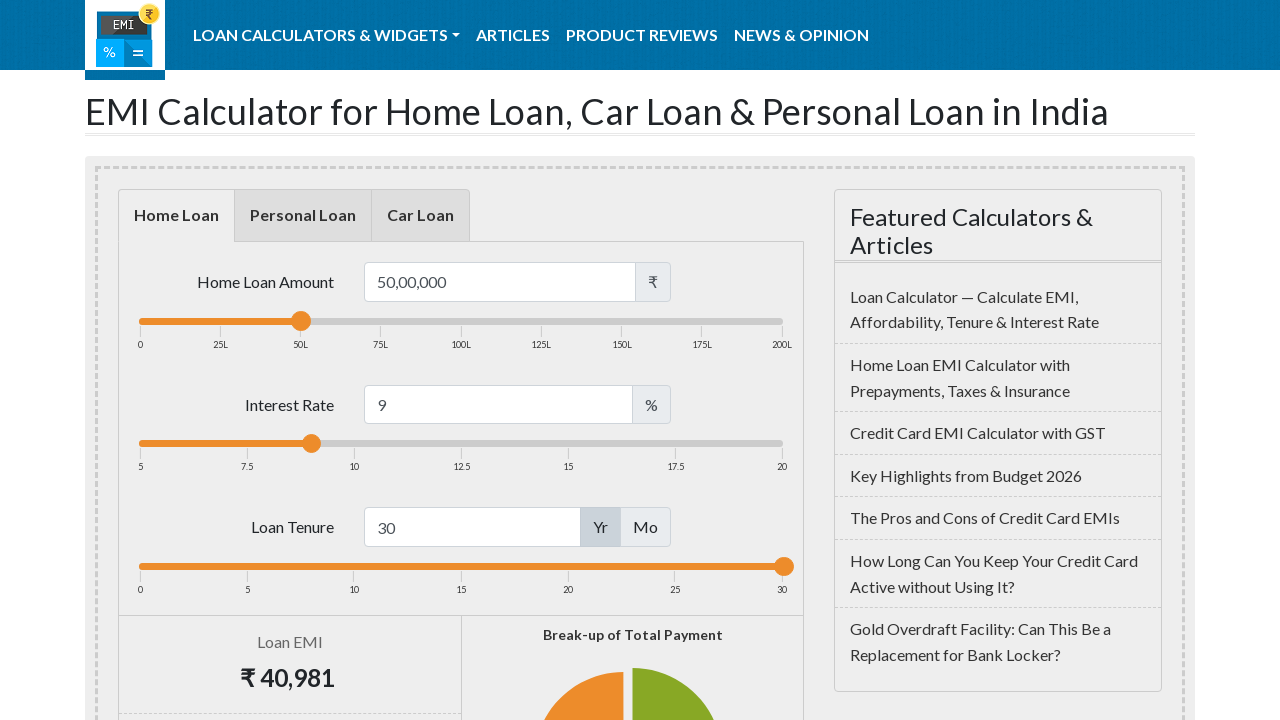

Released mouse button on slider (iteration 4/10) at (780, 566)
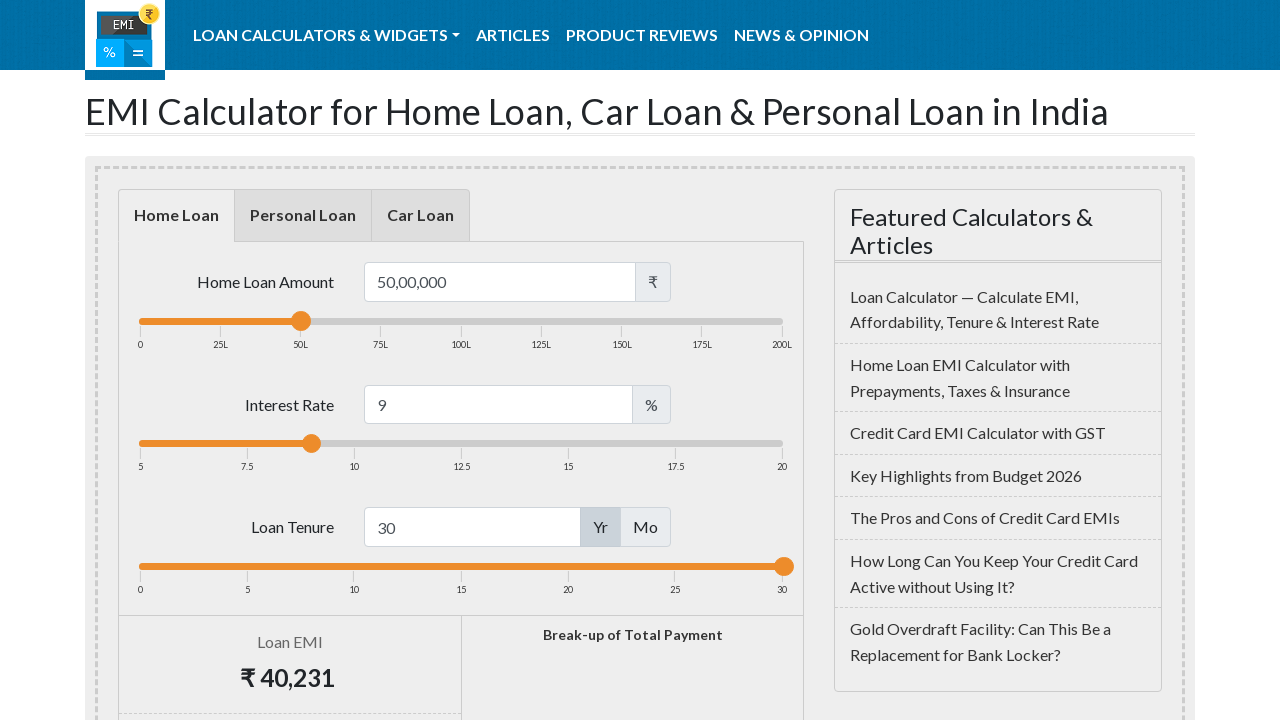

Moved mouse to slider position (iteration 5/10) at (784, 566)
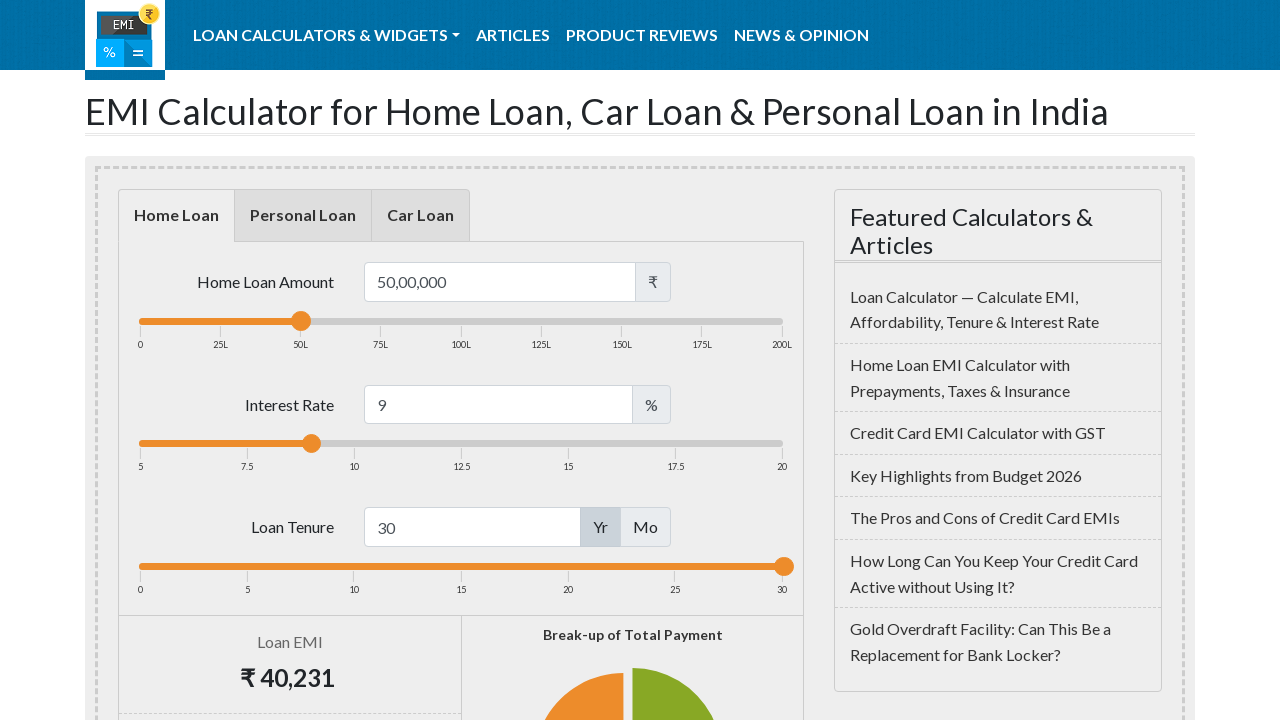

Pressed mouse button down on slider (iteration 5/10) at (784, 566)
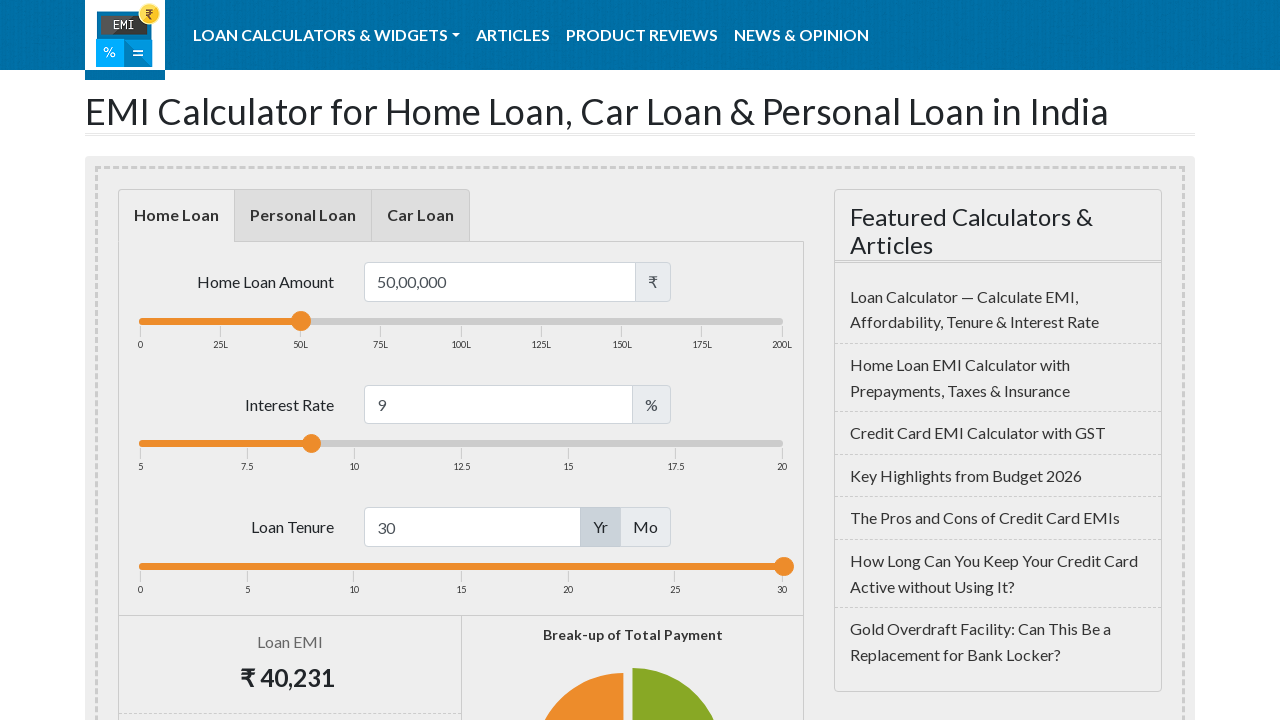

Dragged slider 50 pixels to the right (iteration 5/10) at (834, 566)
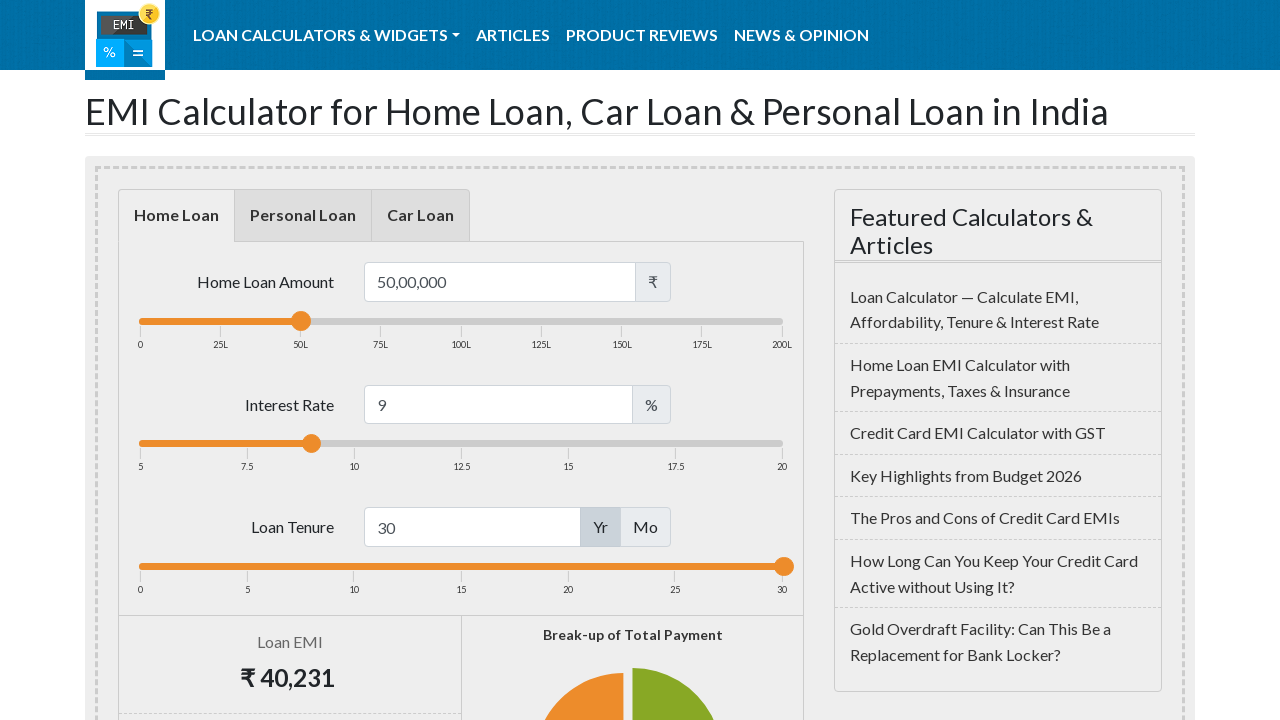

Released mouse button on slider (iteration 5/10) at (834, 566)
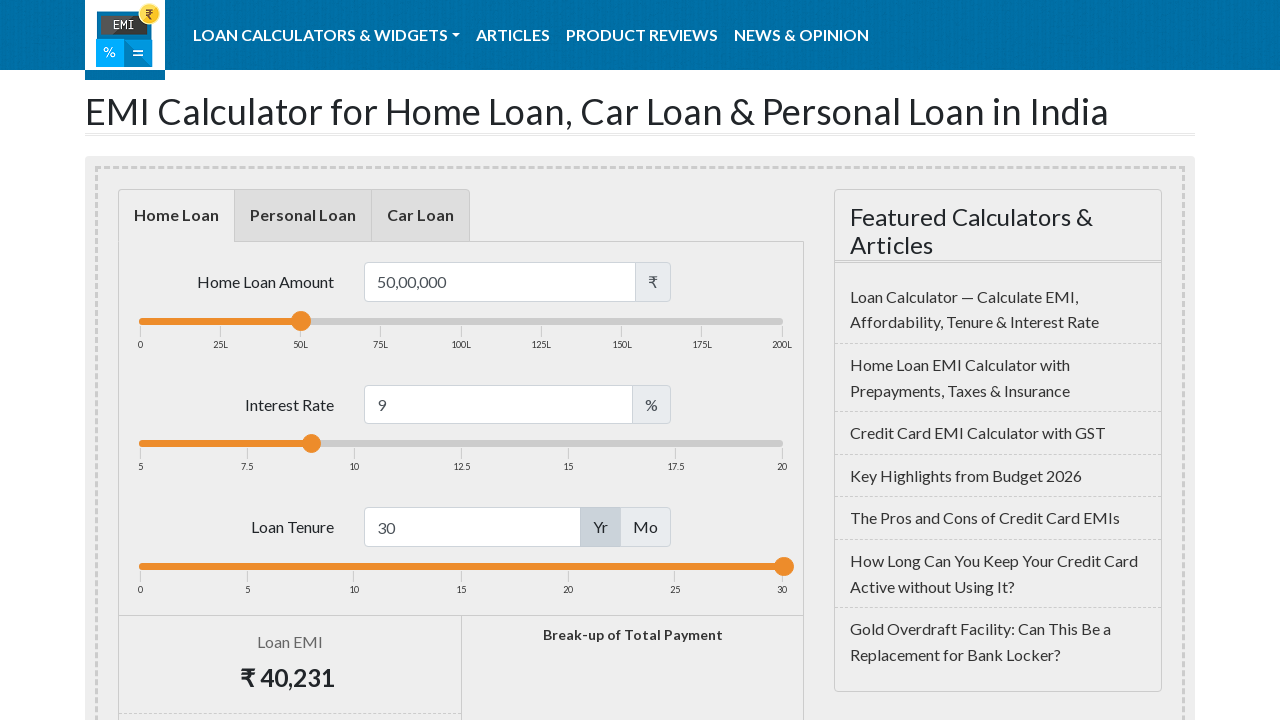

Moved mouse to slider position (iteration 6/10) at (784, 566)
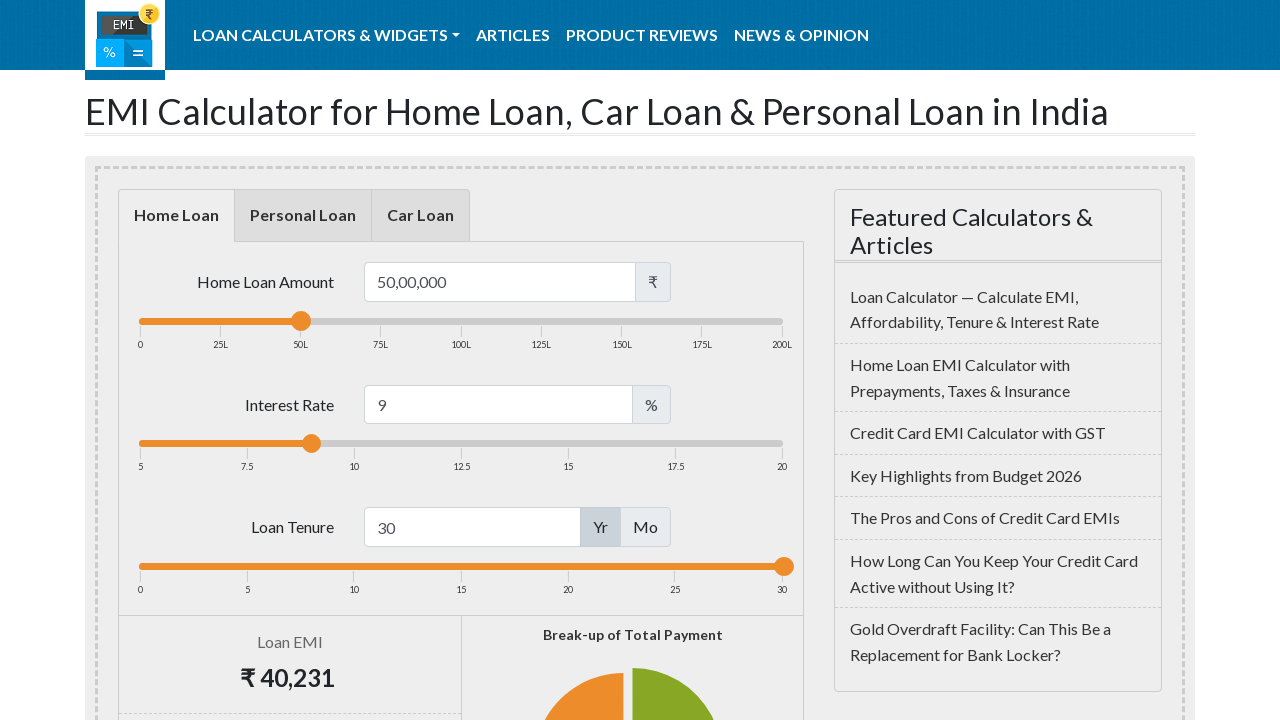

Pressed mouse button down on slider (iteration 6/10) at (784, 566)
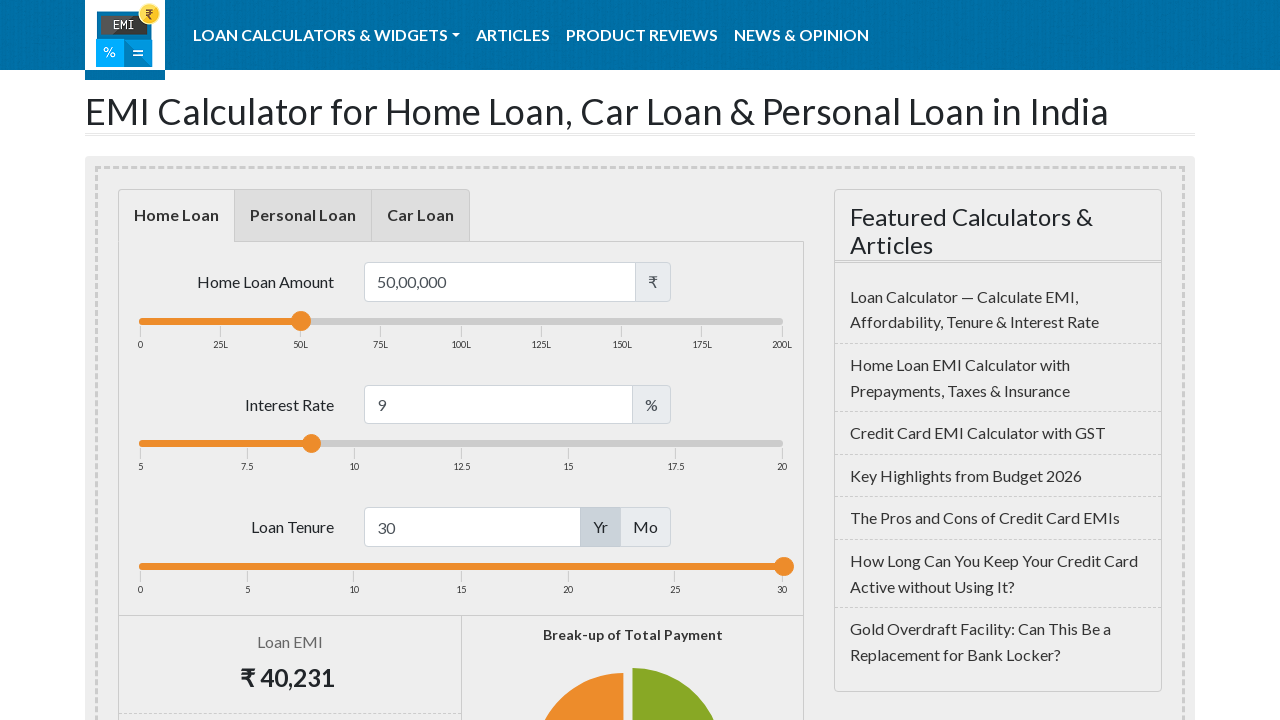

Dragged slider 50 pixels to the right (iteration 6/10) at (834, 566)
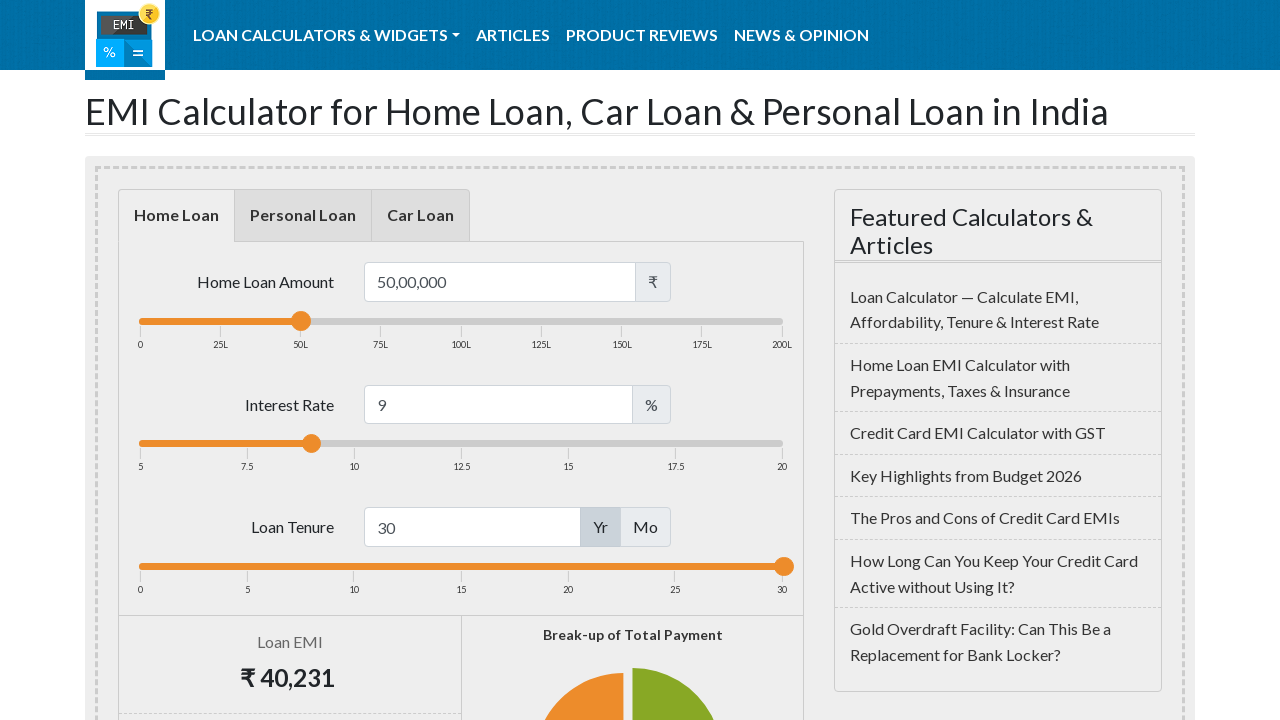

Released mouse button on slider (iteration 6/10) at (834, 566)
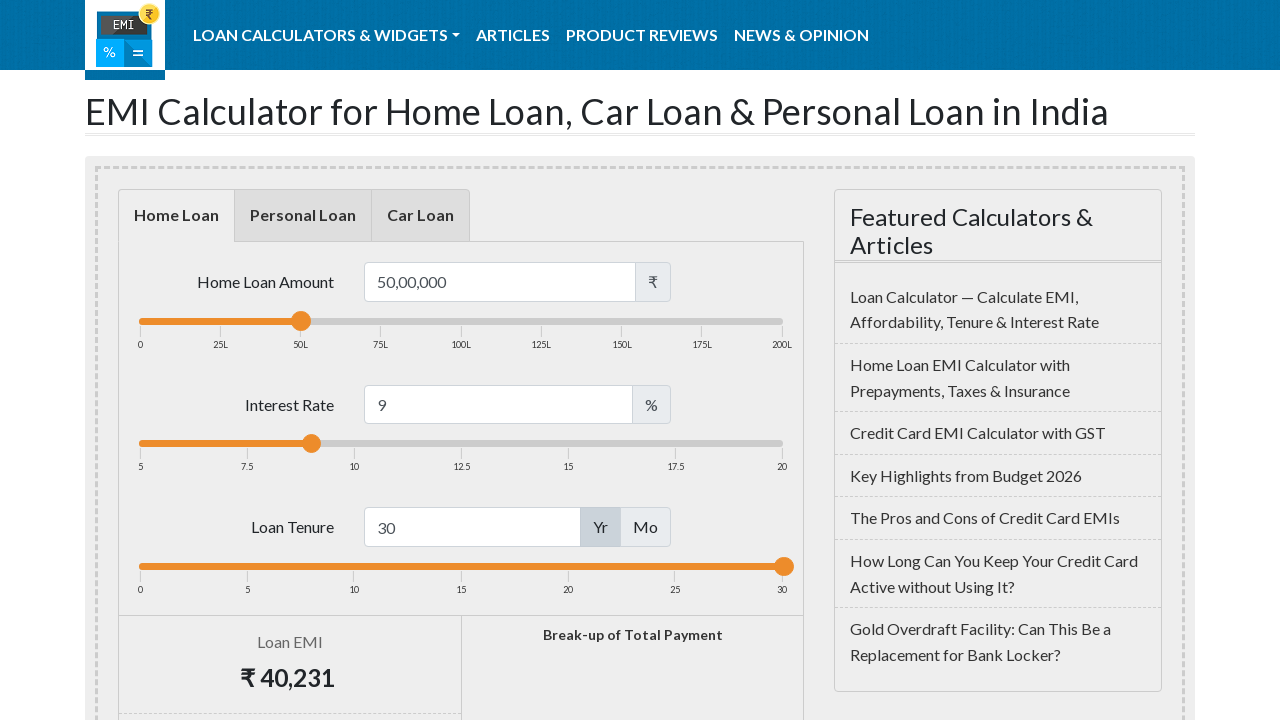

Moved mouse to slider position (iteration 7/10) at (784, 566)
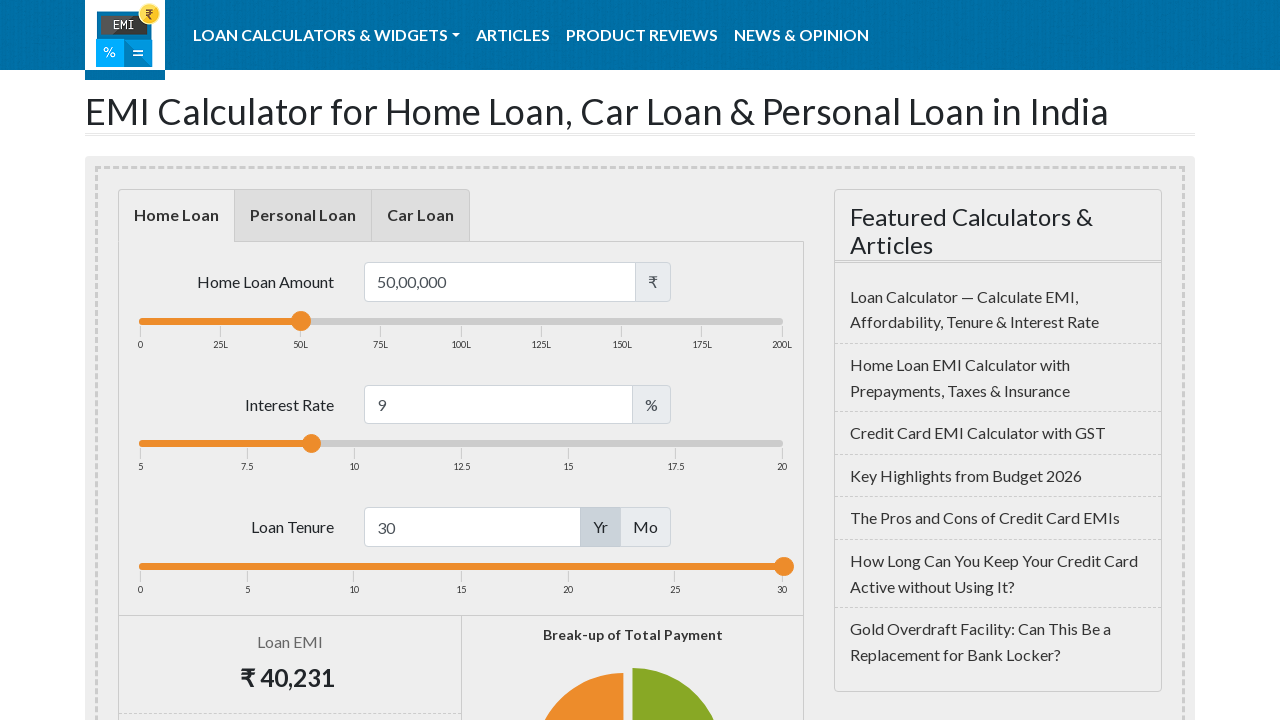

Pressed mouse button down on slider (iteration 7/10) at (784, 566)
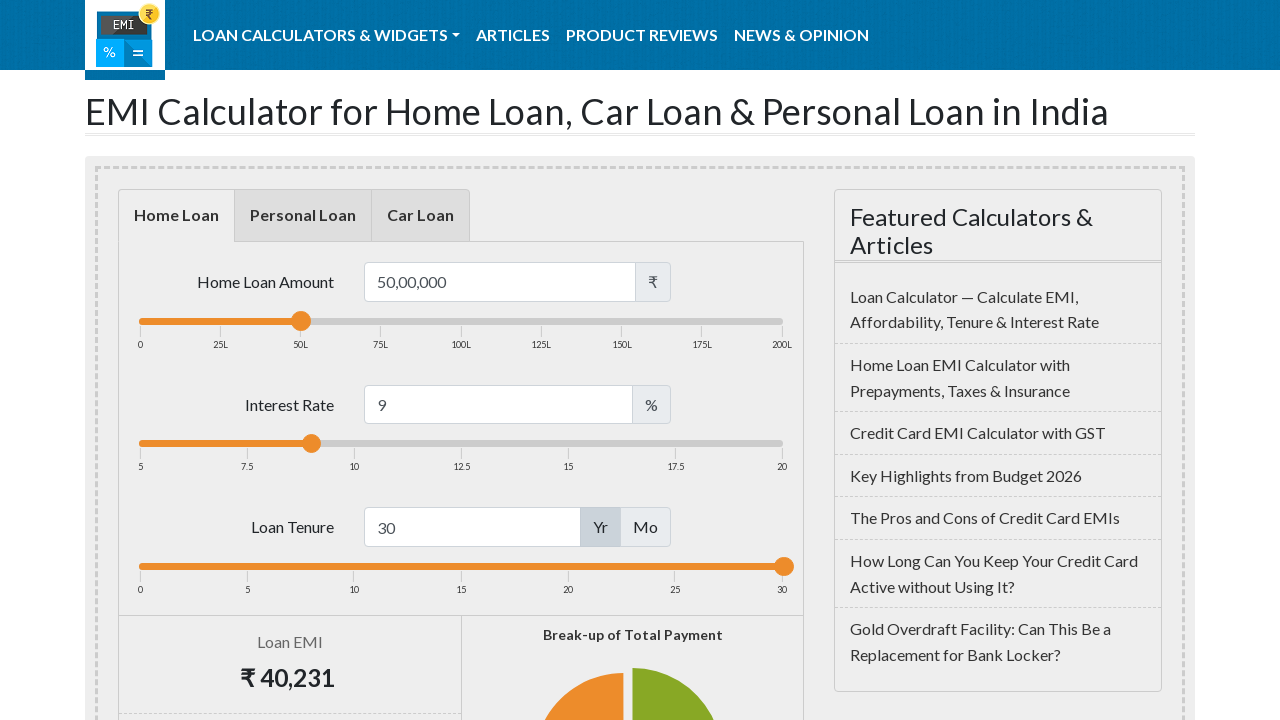

Dragged slider 50 pixels to the right (iteration 7/10) at (834, 566)
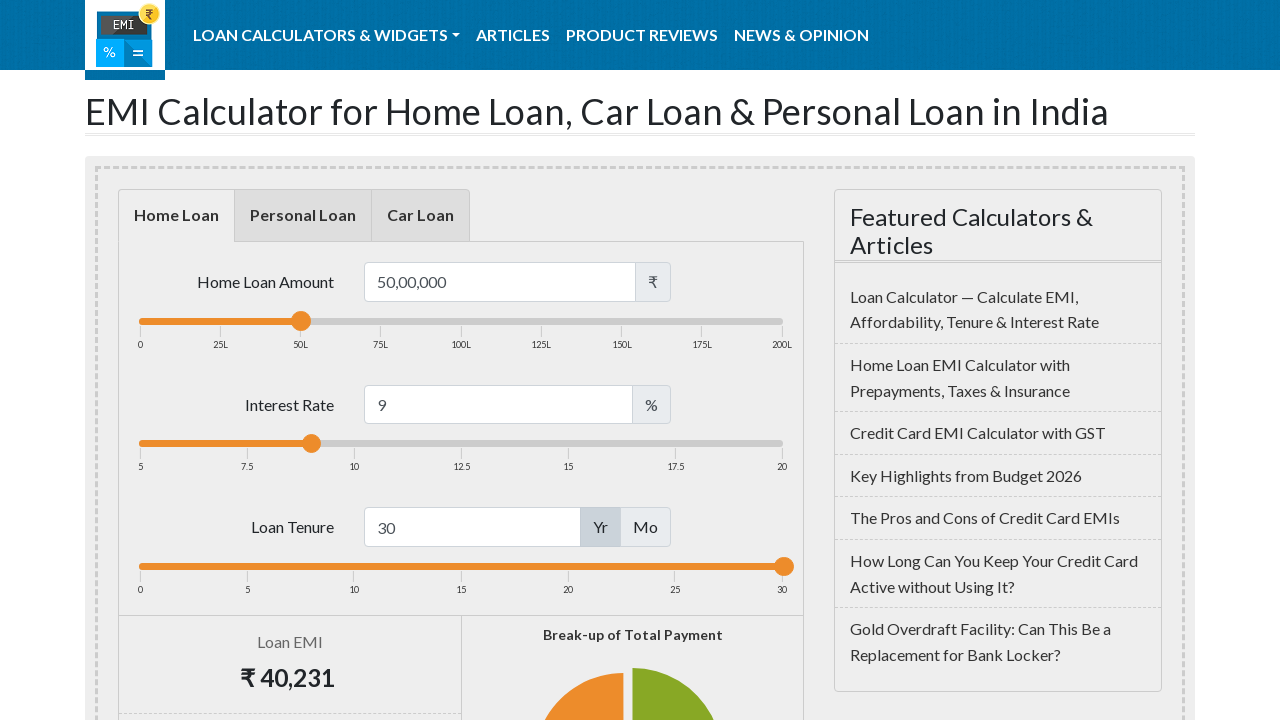

Released mouse button on slider (iteration 7/10) at (834, 566)
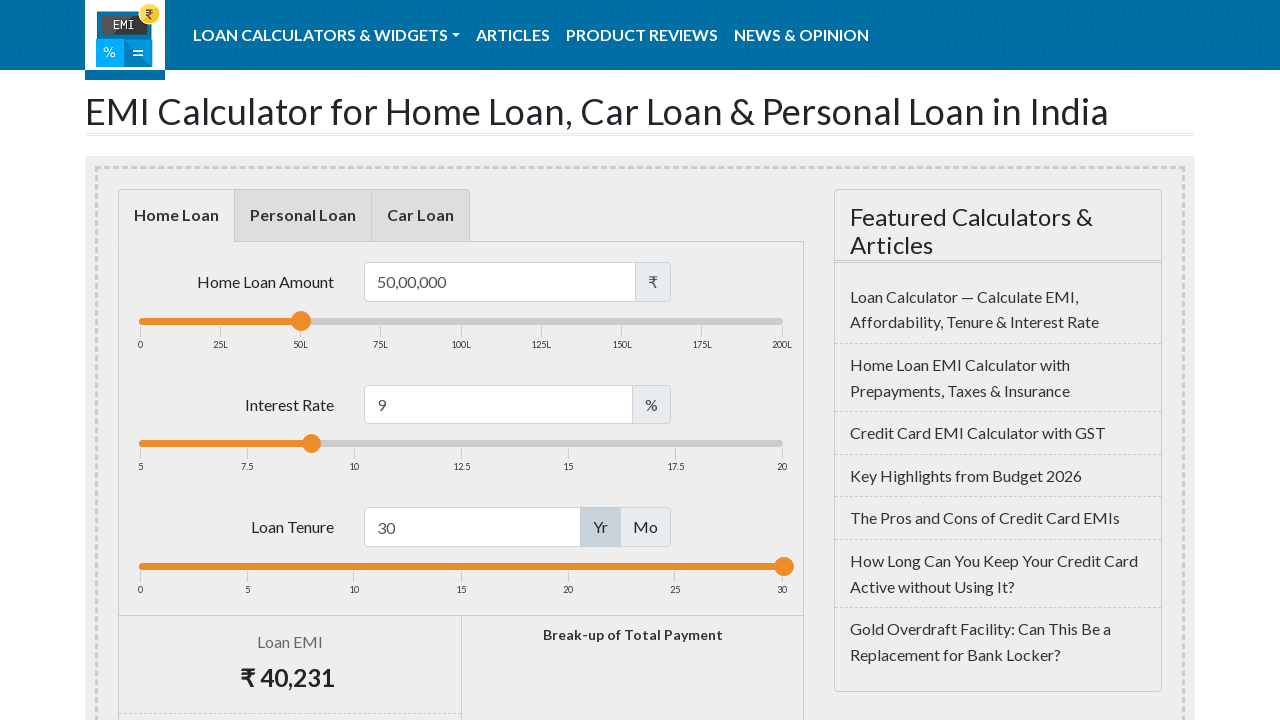

Moved mouse to slider position (iteration 8/10) at (784, 566)
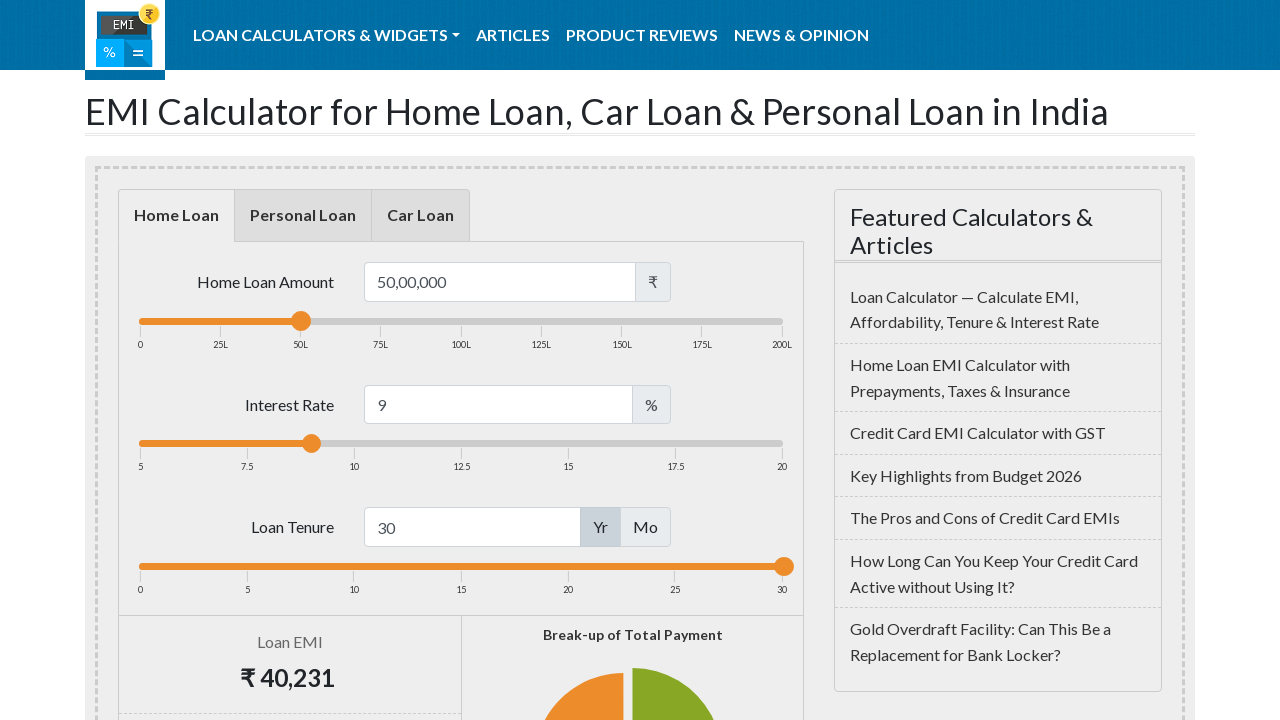

Pressed mouse button down on slider (iteration 8/10) at (784, 566)
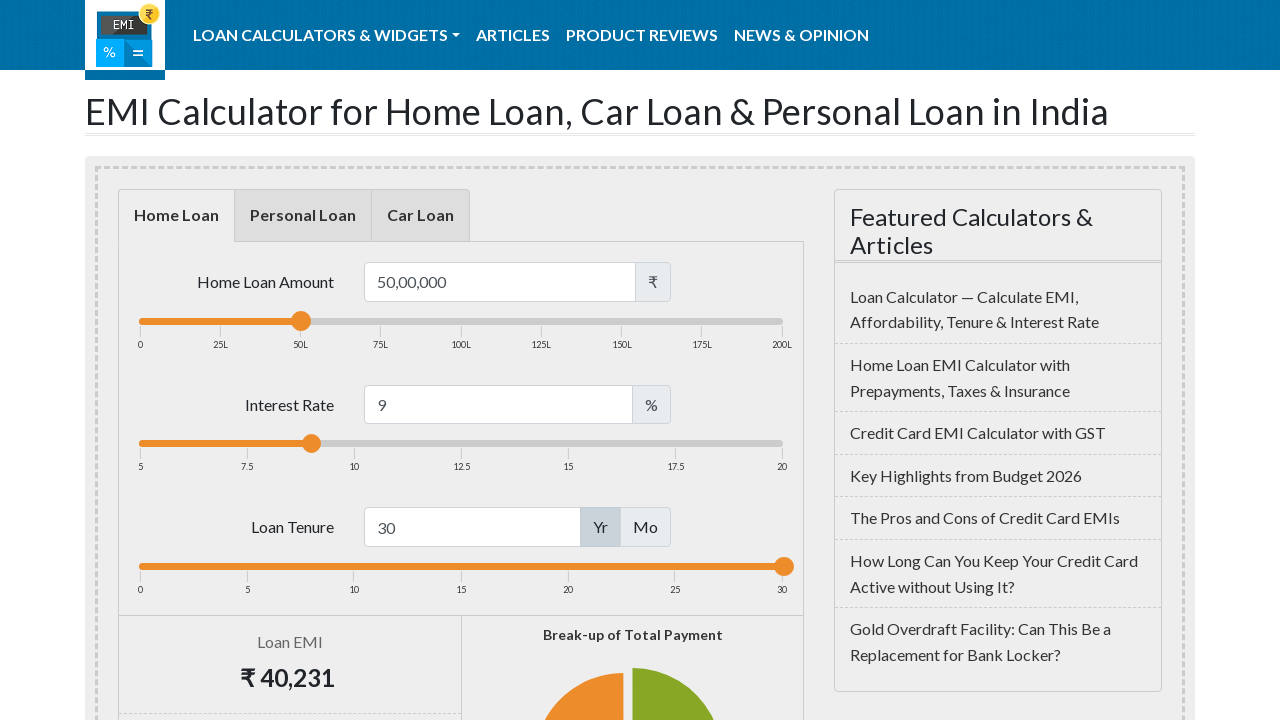

Dragged slider 50 pixels to the right (iteration 8/10) at (834, 566)
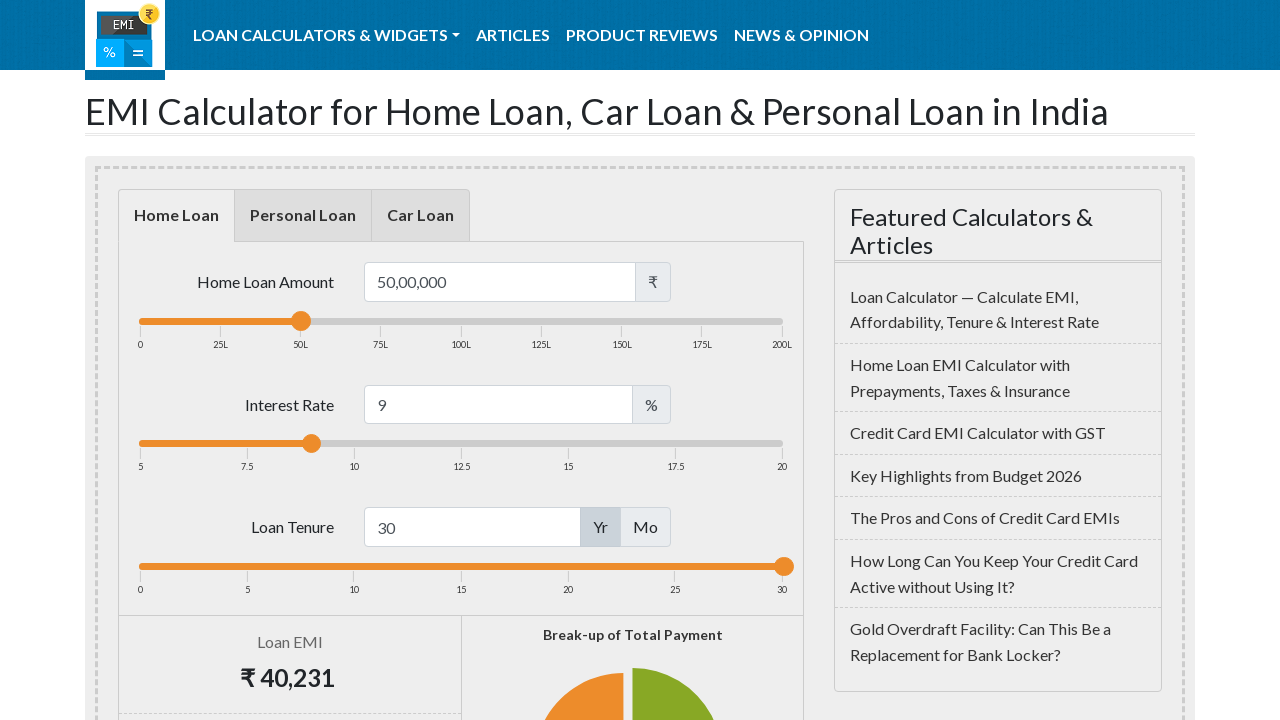

Released mouse button on slider (iteration 8/10) at (834, 566)
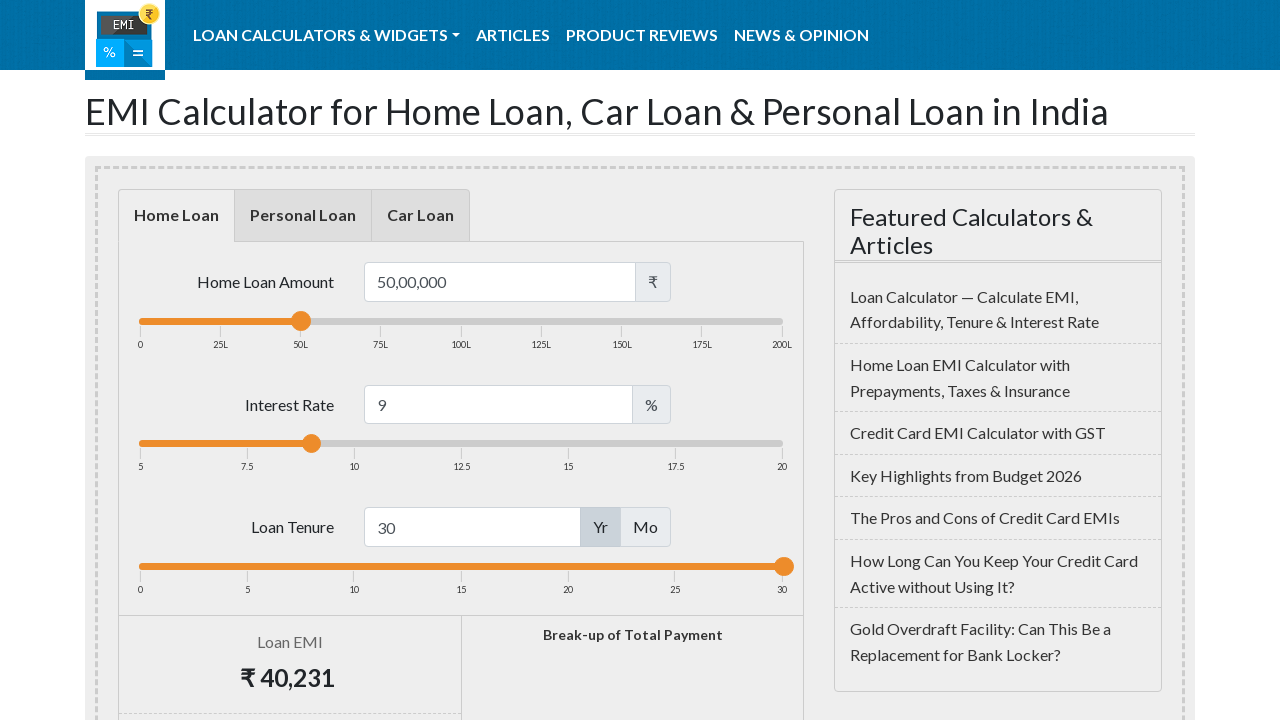

Moved mouse to slider position (iteration 9/10) at (784, 566)
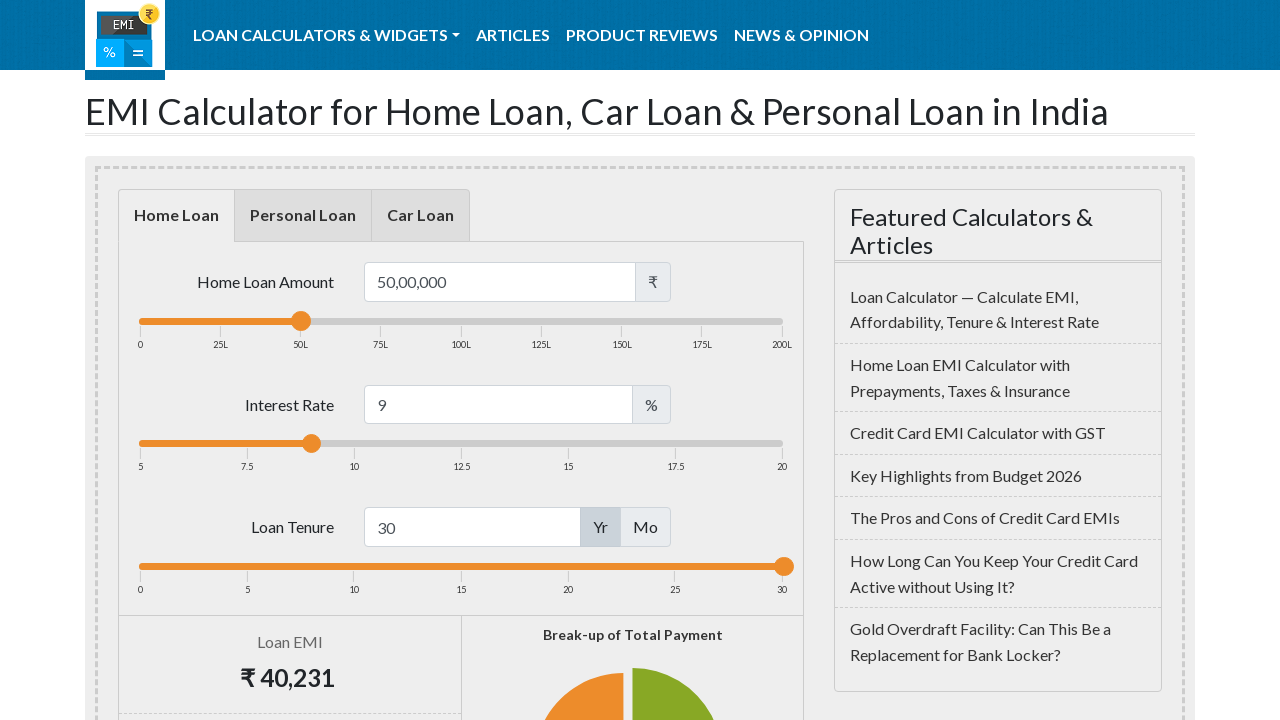

Pressed mouse button down on slider (iteration 9/10) at (784, 566)
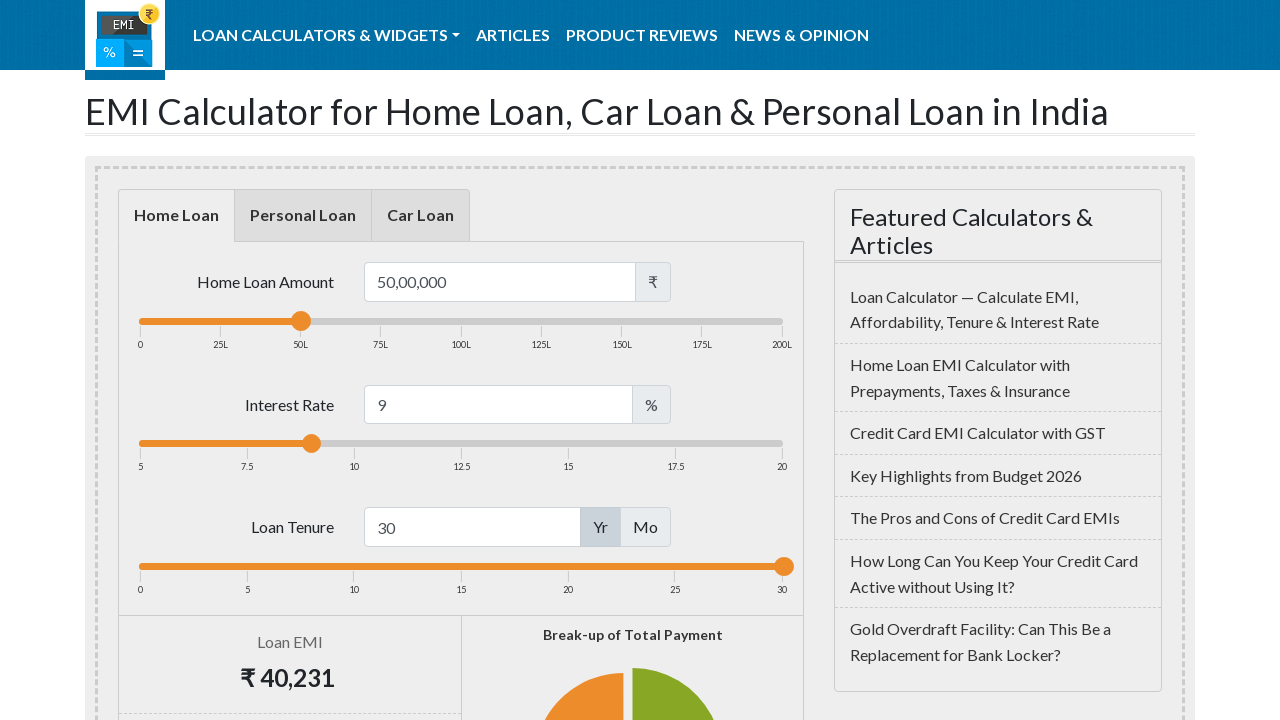

Dragged slider 50 pixels to the right (iteration 9/10) at (834, 566)
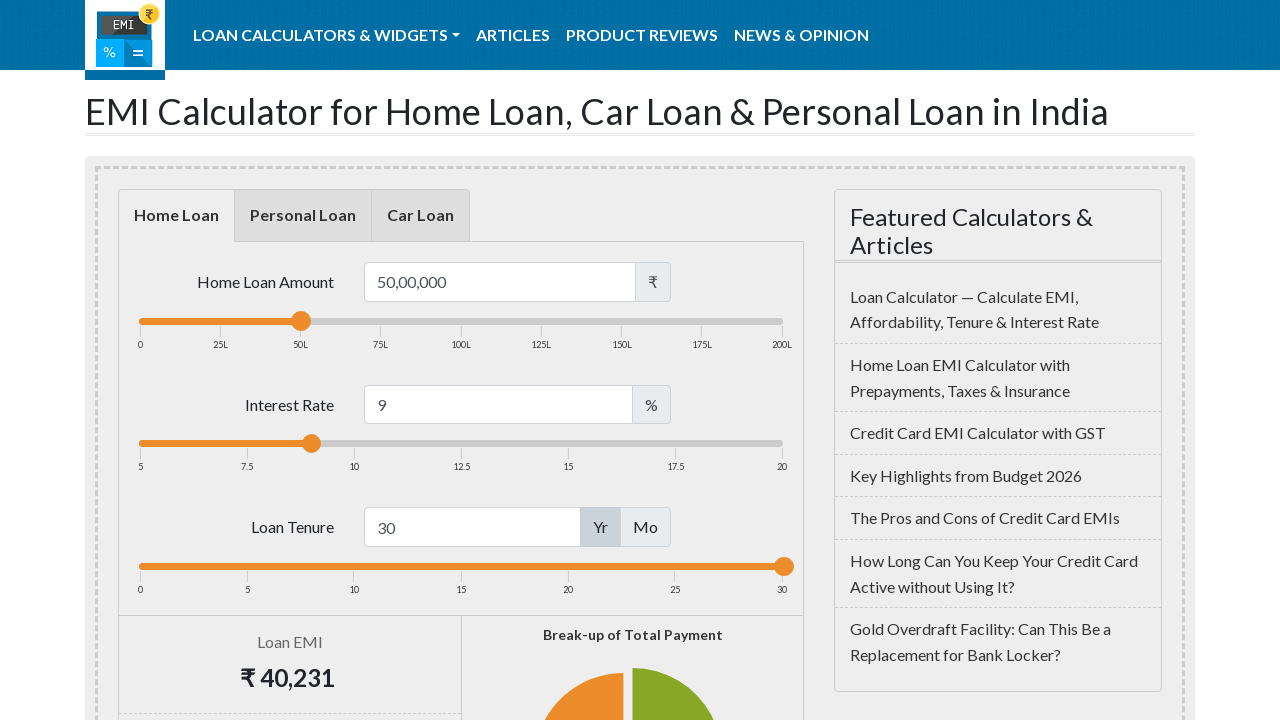

Released mouse button on slider (iteration 9/10) at (834, 566)
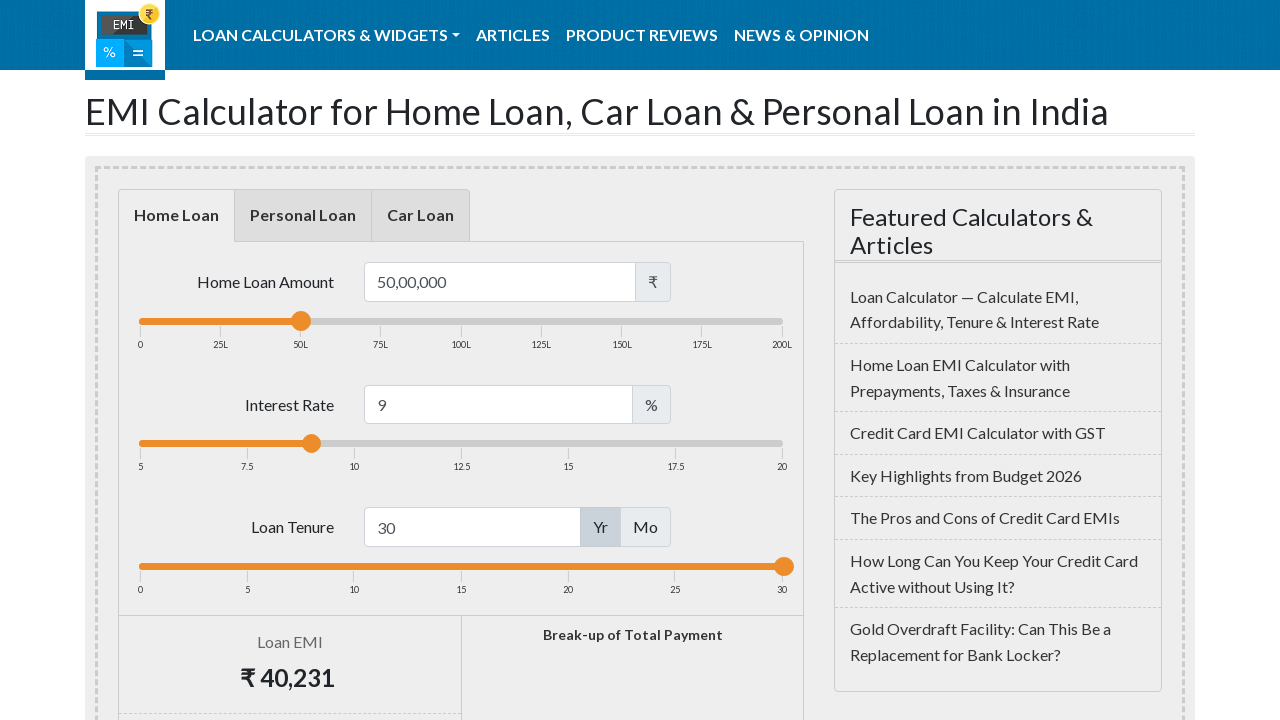

Moved mouse to slider position (iteration 10/10) at (784, 566)
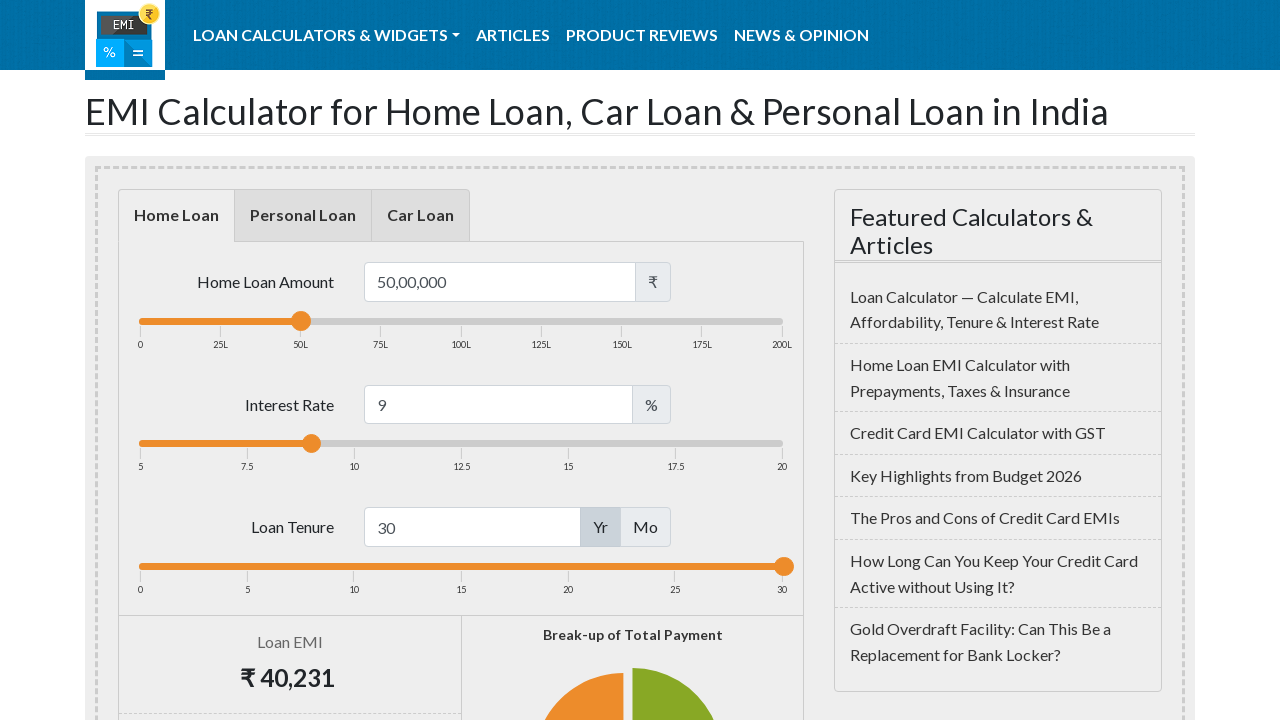

Pressed mouse button down on slider (iteration 10/10) at (784, 566)
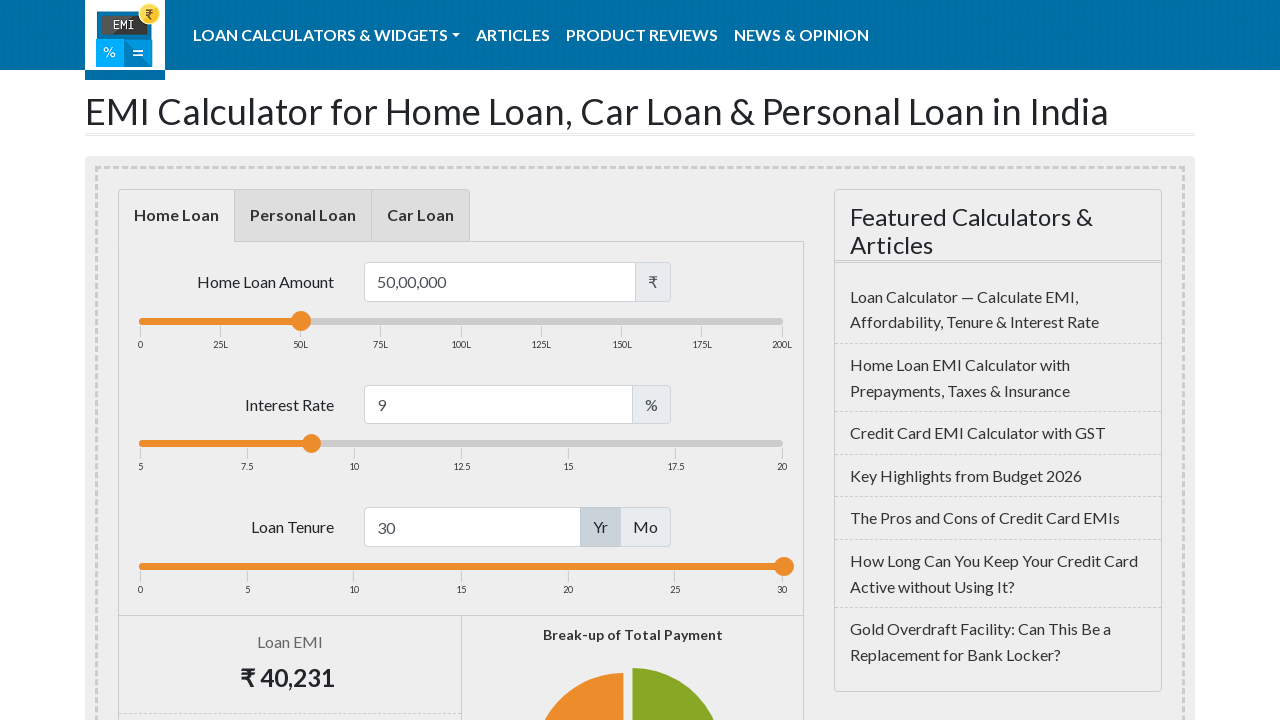

Dragged slider 50 pixels to the right (iteration 10/10) at (834, 566)
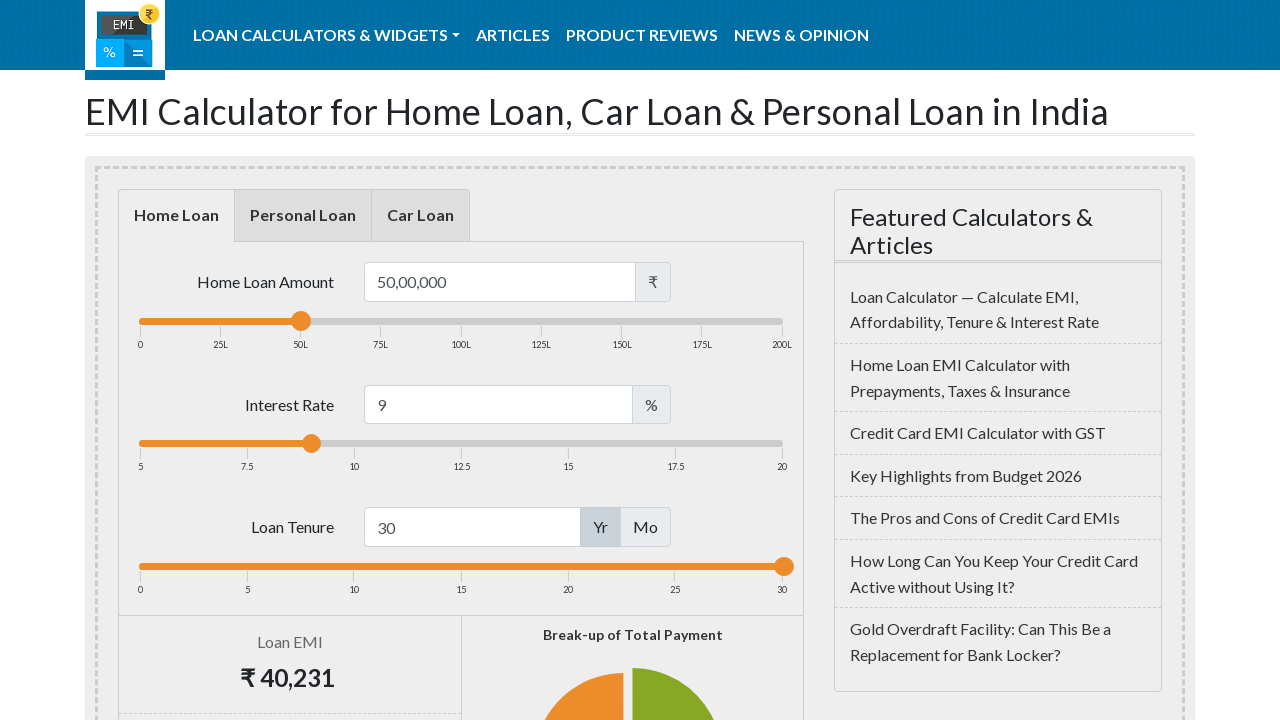

Released mouse button on slider (iteration 10/10) at (834, 566)
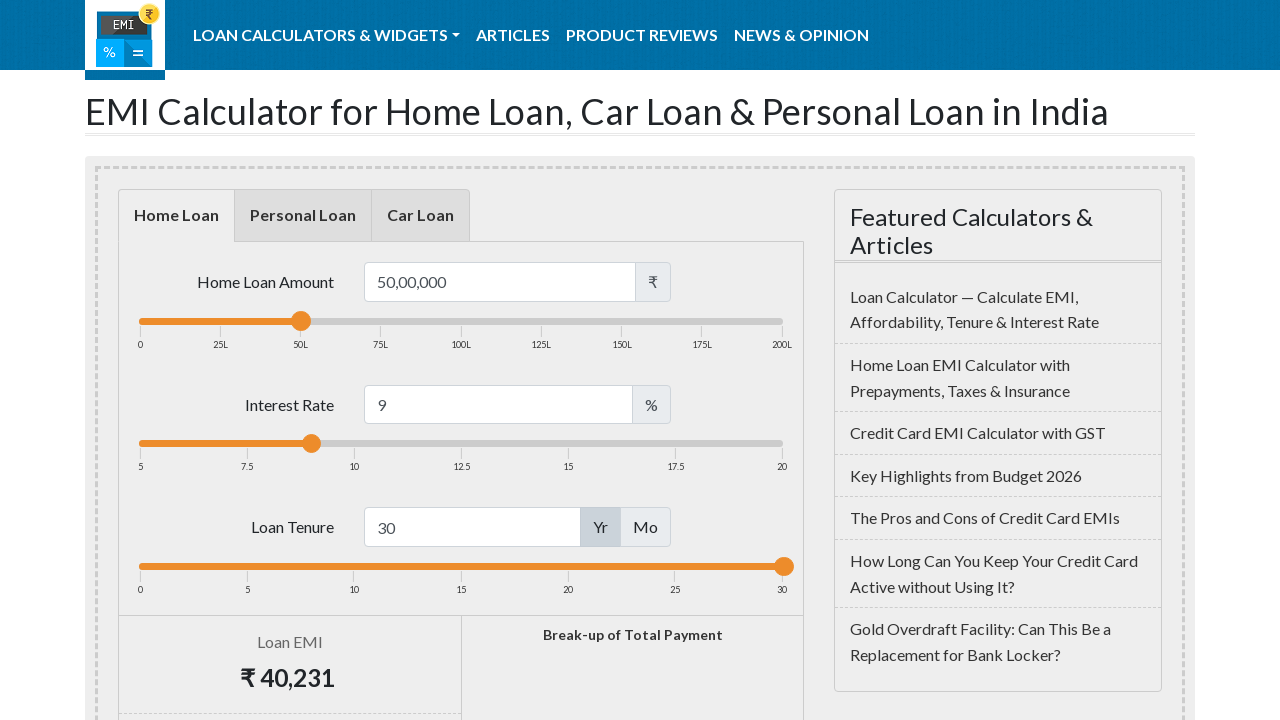

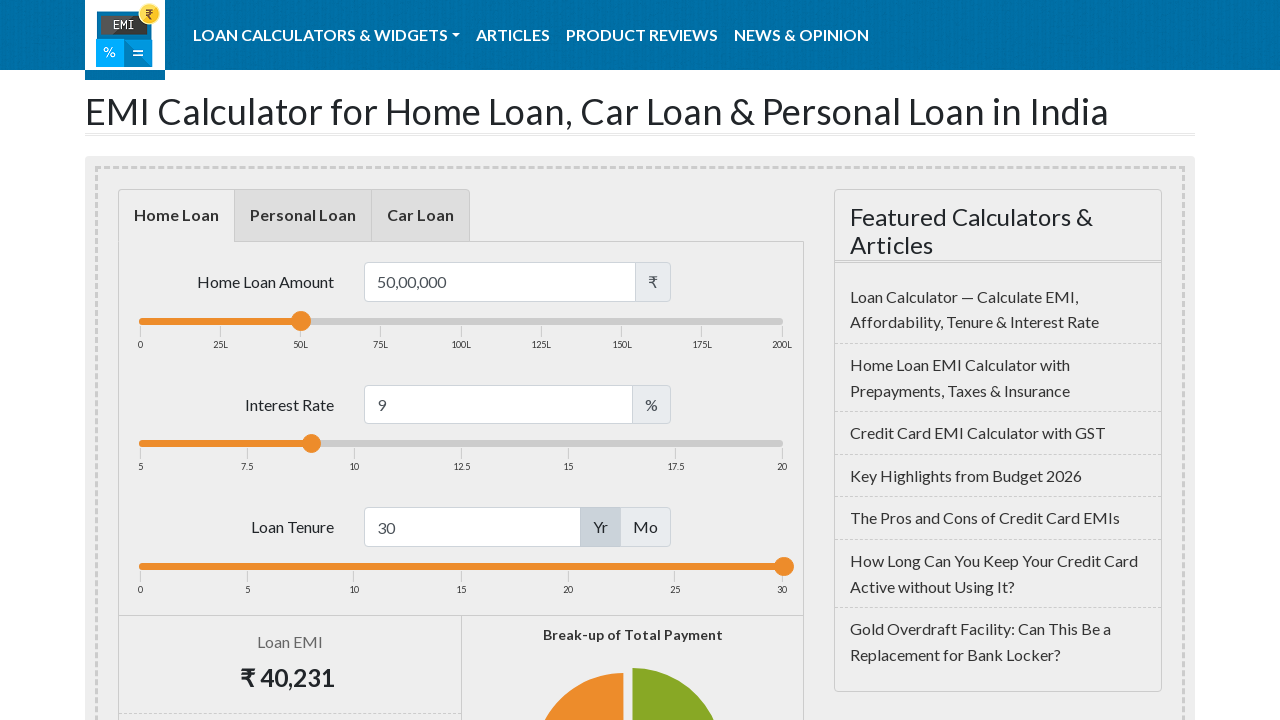